Tests multiple checkbox functionality by selecting all checkboxes on the page, then deselecting all of them

Starting URL: https://automationfc.github.io/multiple-fields/

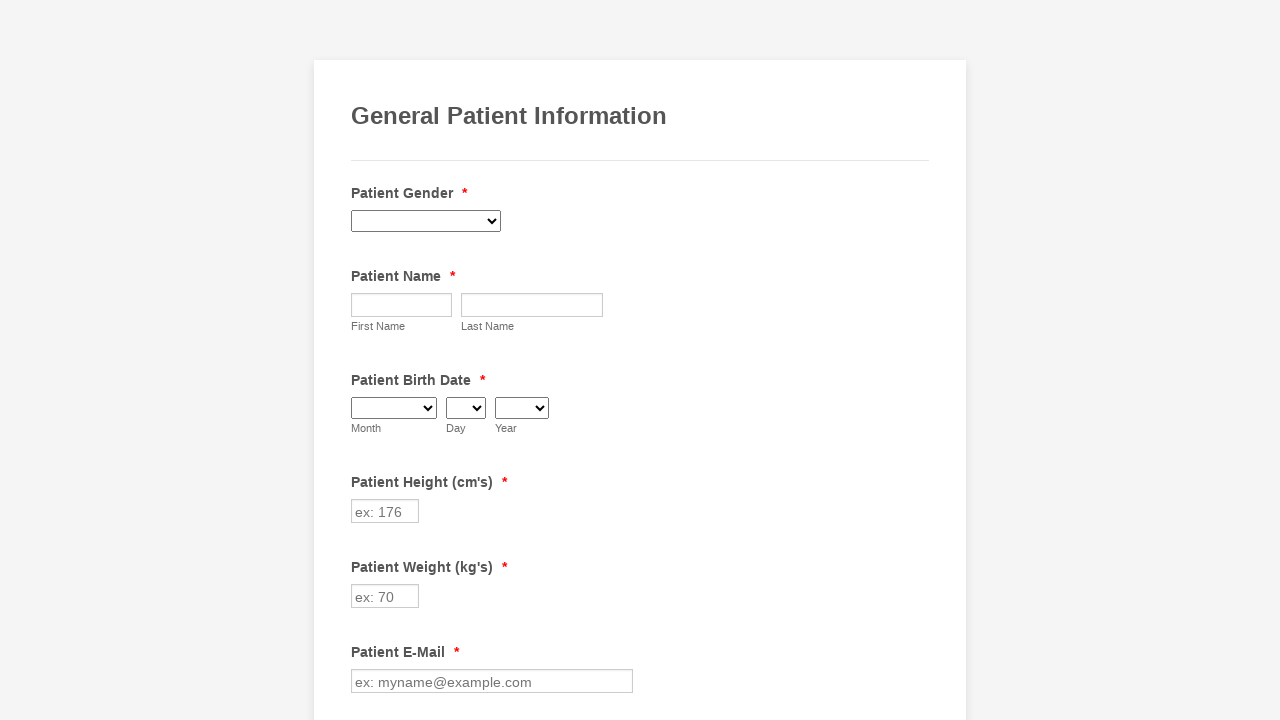

Waited for checkboxes to load on the page
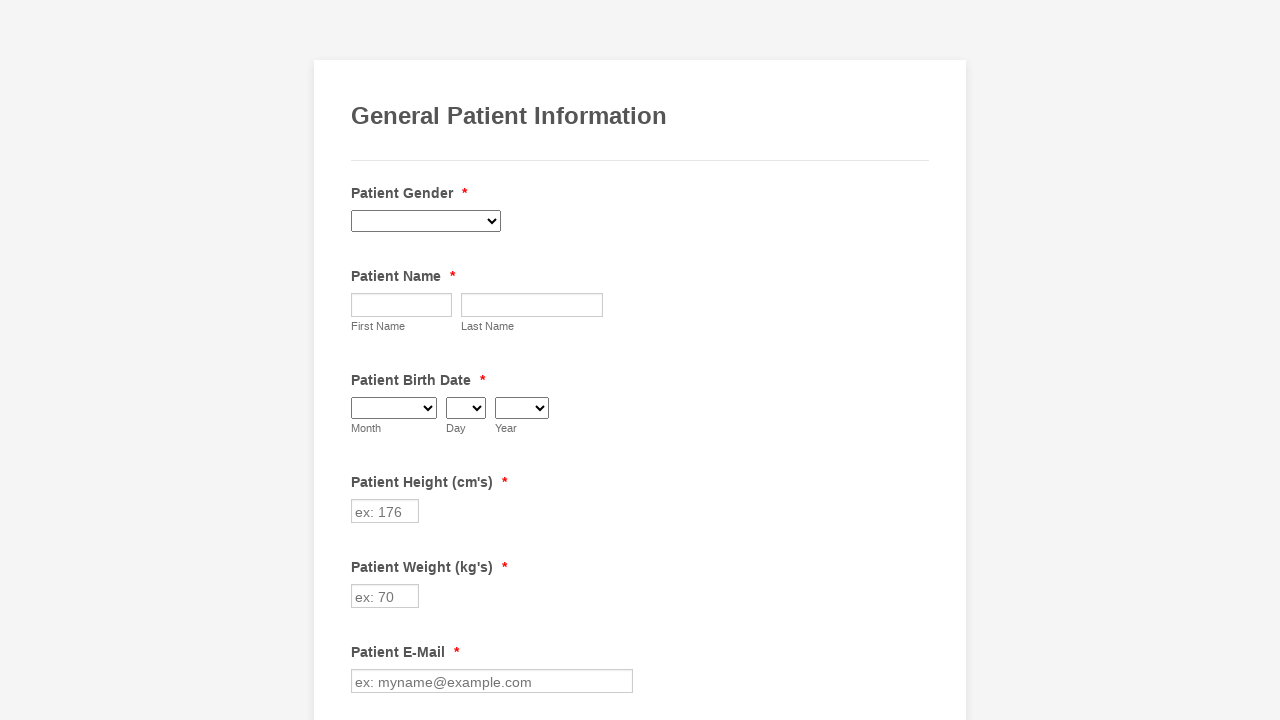

Located all checkboxes on the page
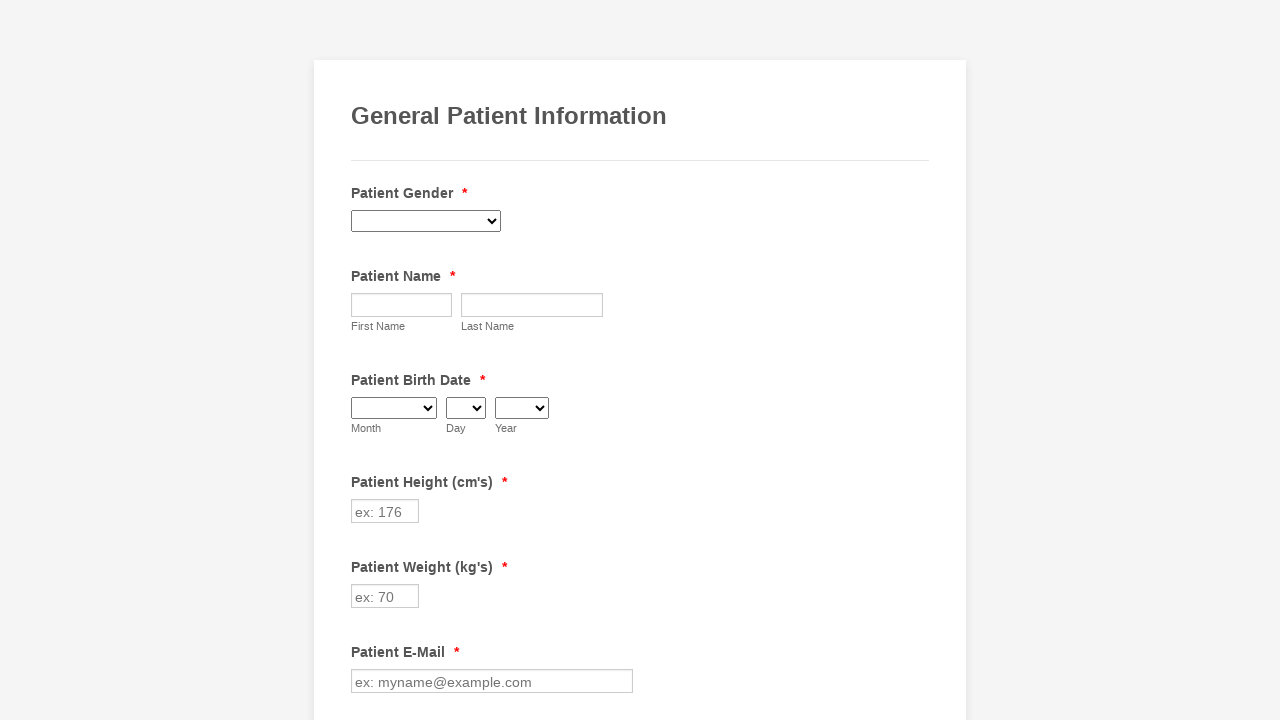

Found 29 checkboxes on the page
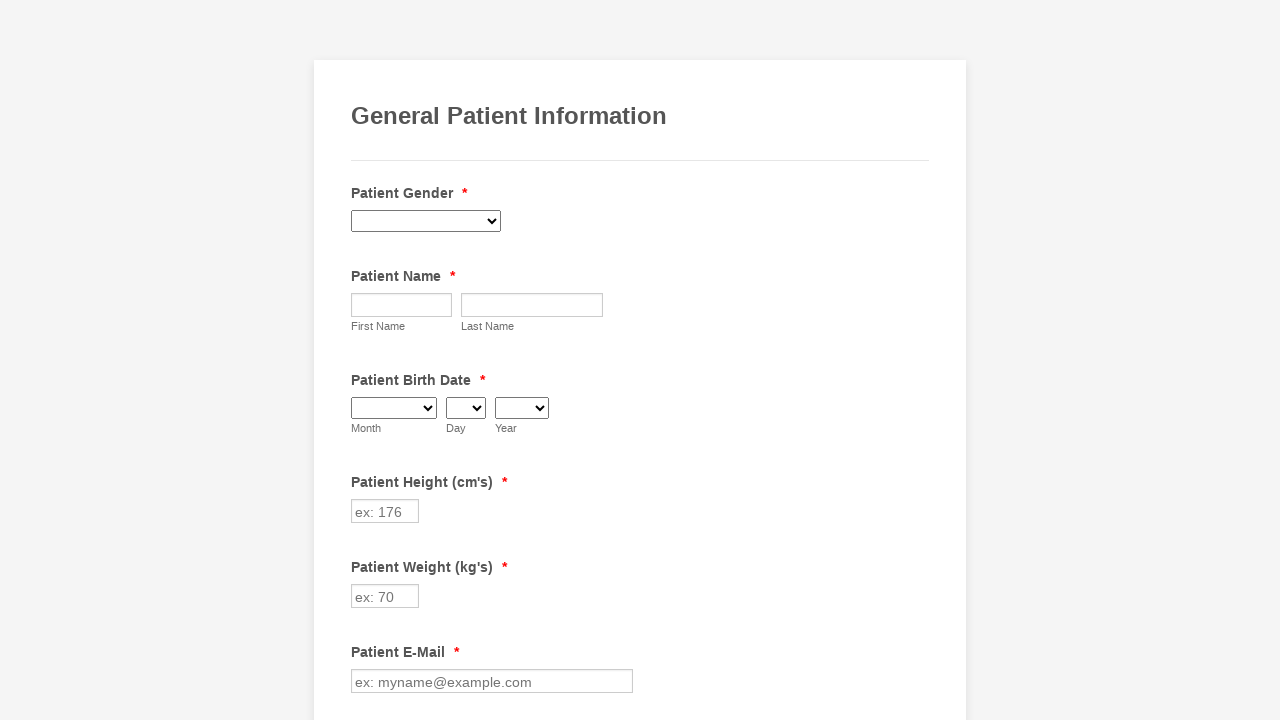

Selected checkbox 1 of 29 at (362, 360) on input[type='checkbox'] >> nth=0
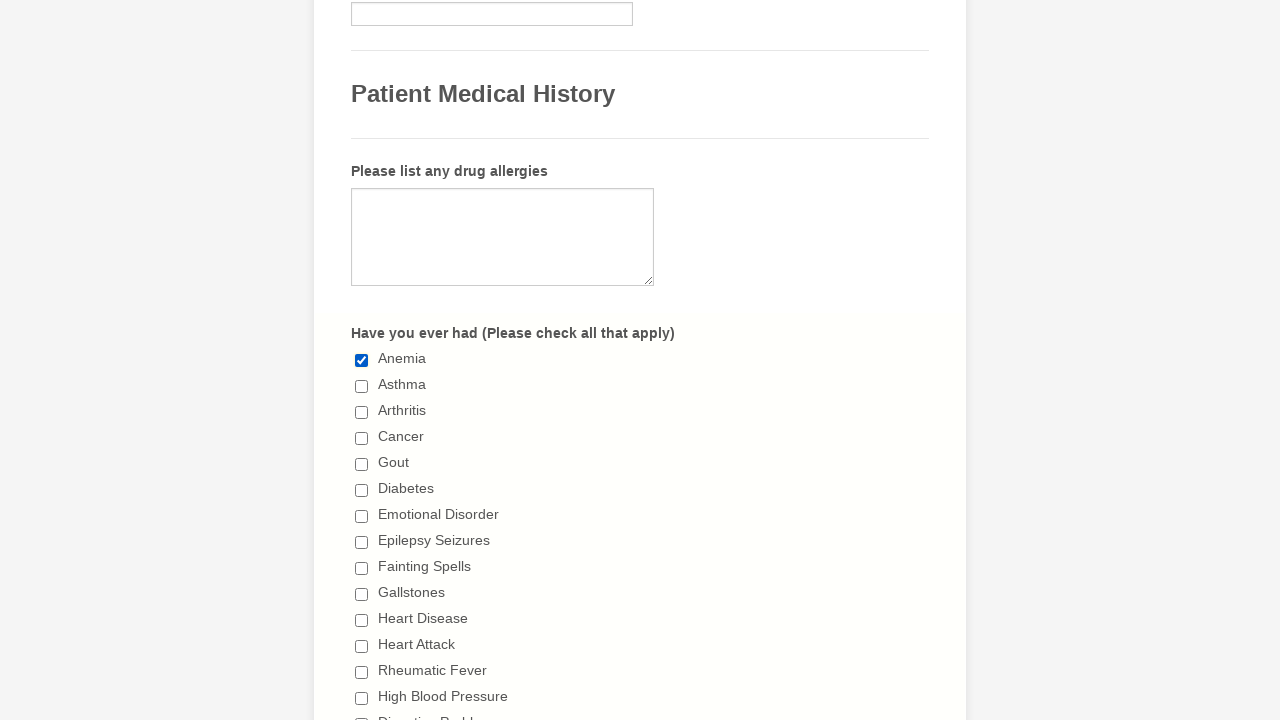

Selected checkbox 2 of 29 at (362, 386) on input[type='checkbox'] >> nth=1
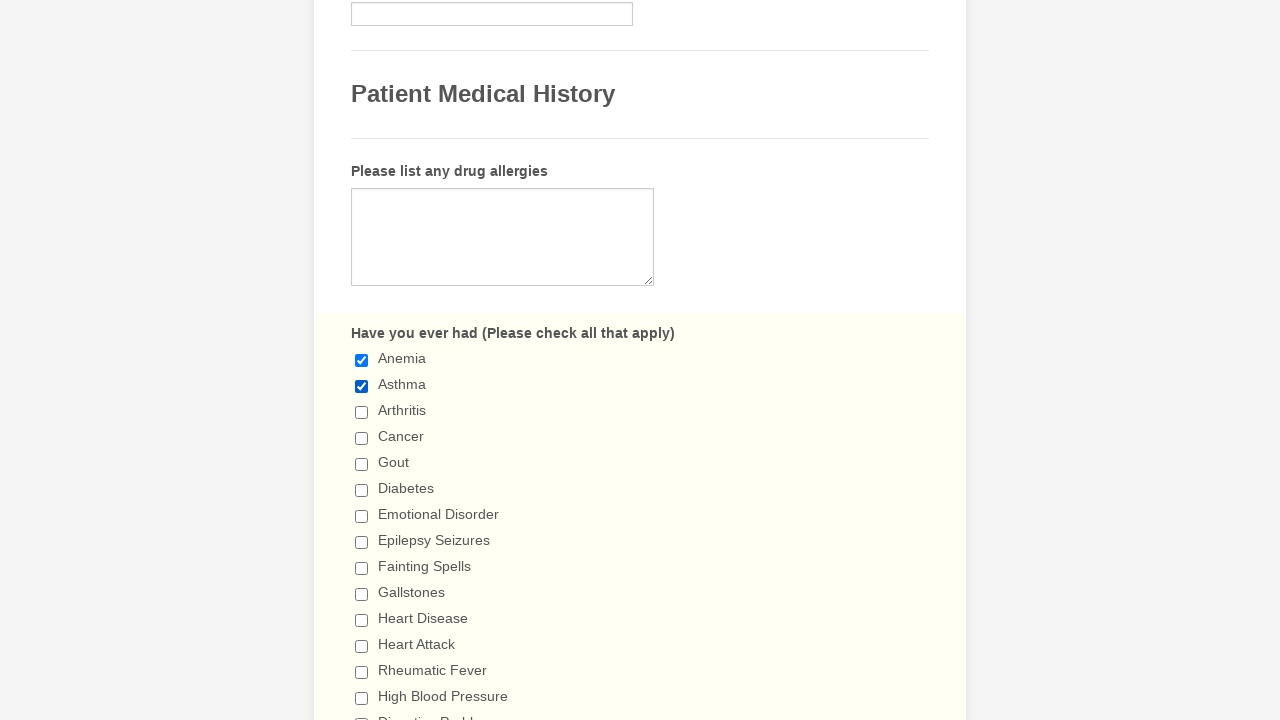

Selected checkbox 3 of 29 at (362, 412) on input[type='checkbox'] >> nth=2
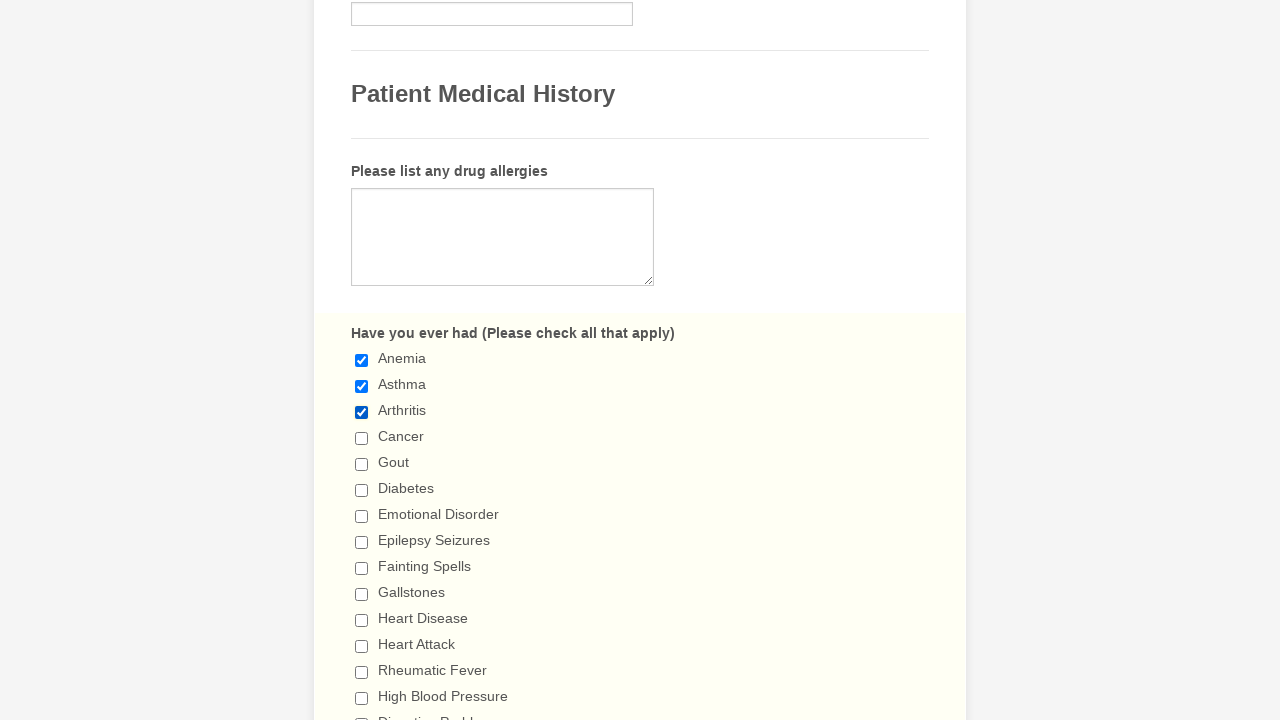

Selected checkbox 4 of 29 at (362, 438) on input[type='checkbox'] >> nth=3
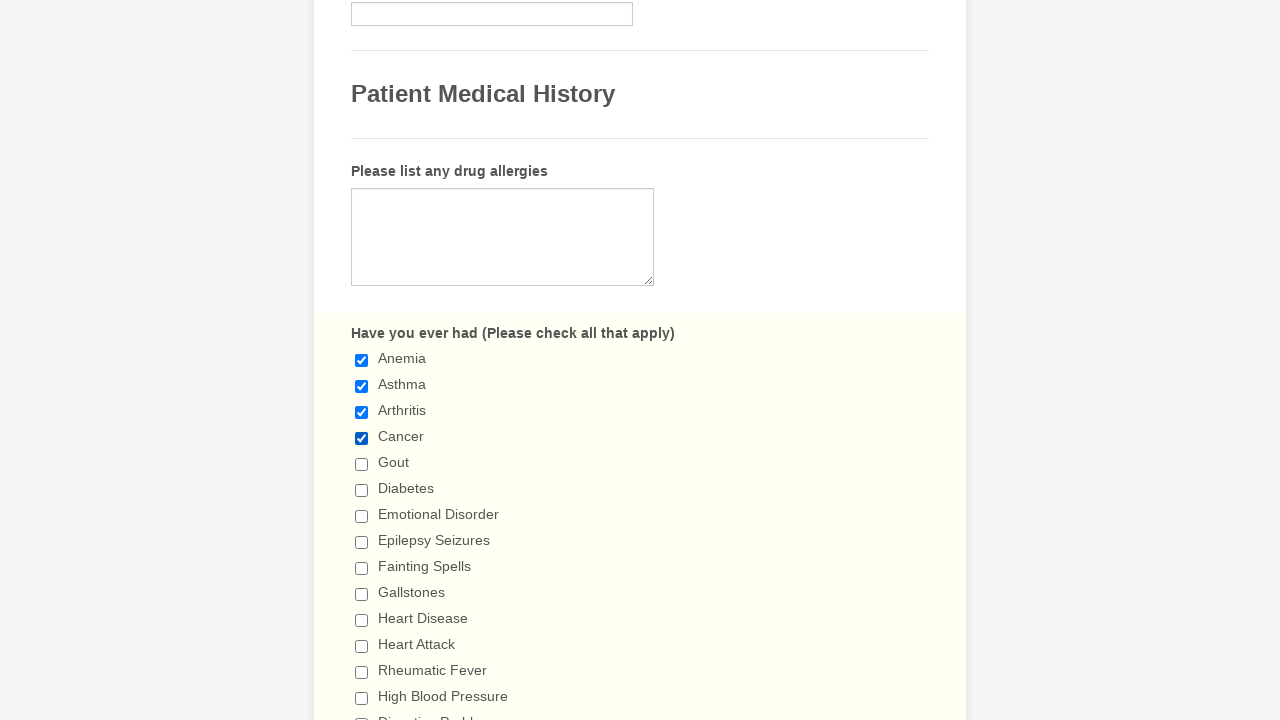

Selected checkbox 5 of 29 at (362, 464) on input[type='checkbox'] >> nth=4
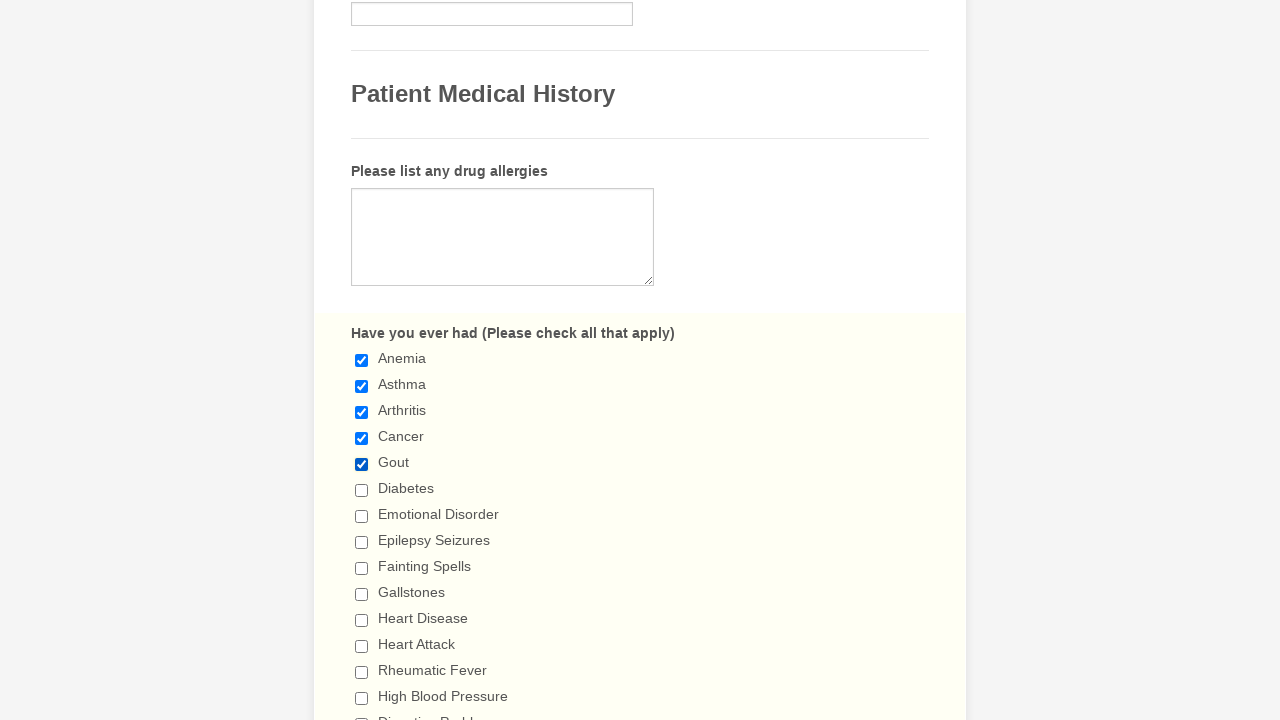

Selected checkbox 6 of 29 at (362, 490) on input[type='checkbox'] >> nth=5
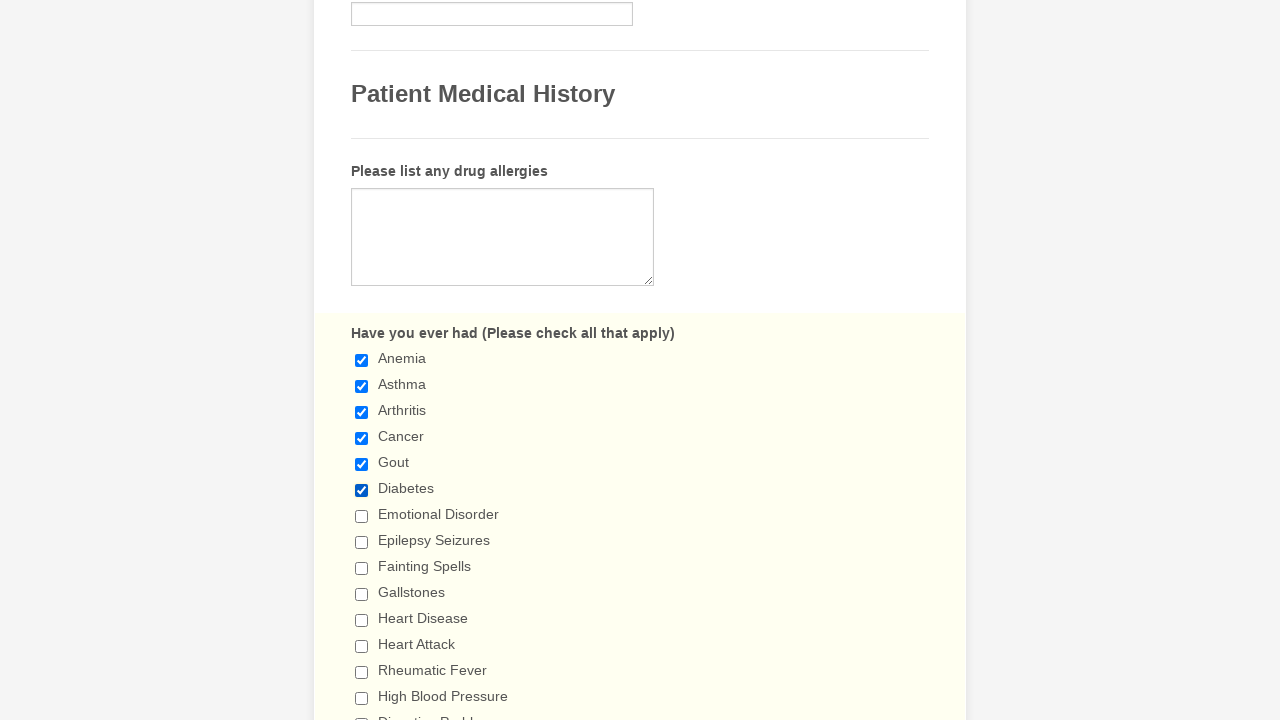

Selected checkbox 7 of 29 at (362, 516) on input[type='checkbox'] >> nth=6
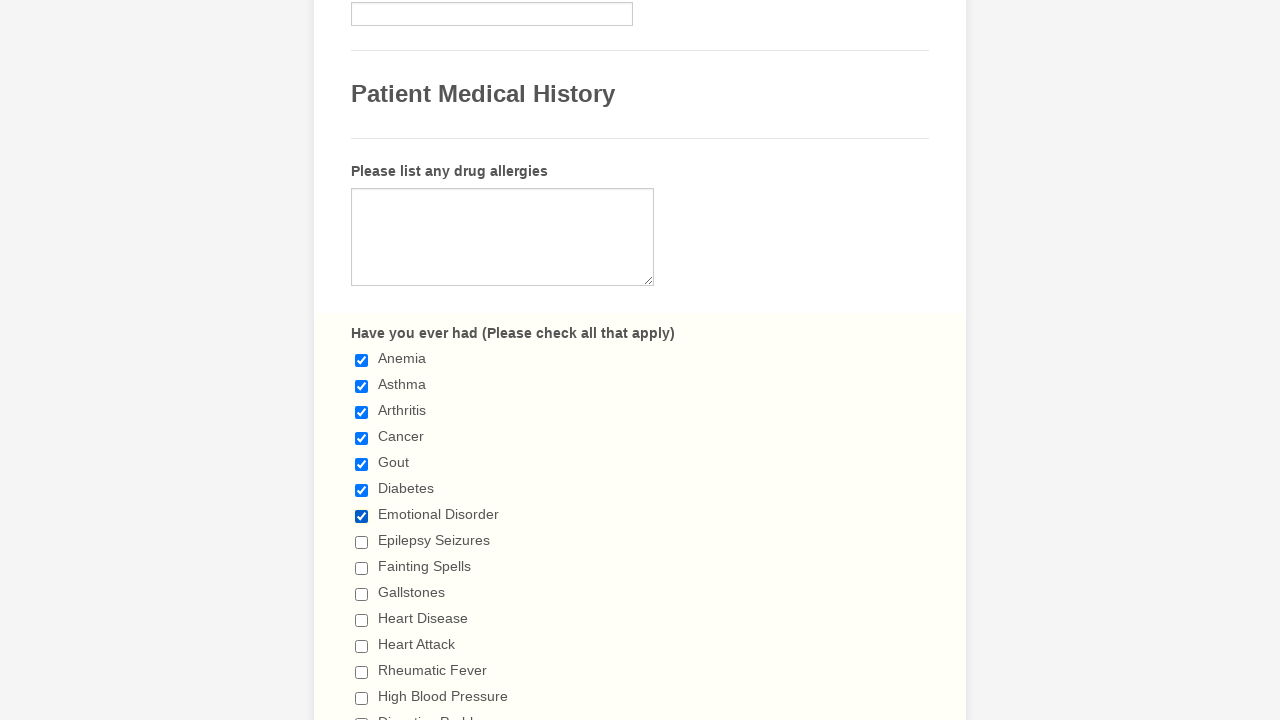

Selected checkbox 8 of 29 at (362, 542) on input[type='checkbox'] >> nth=7
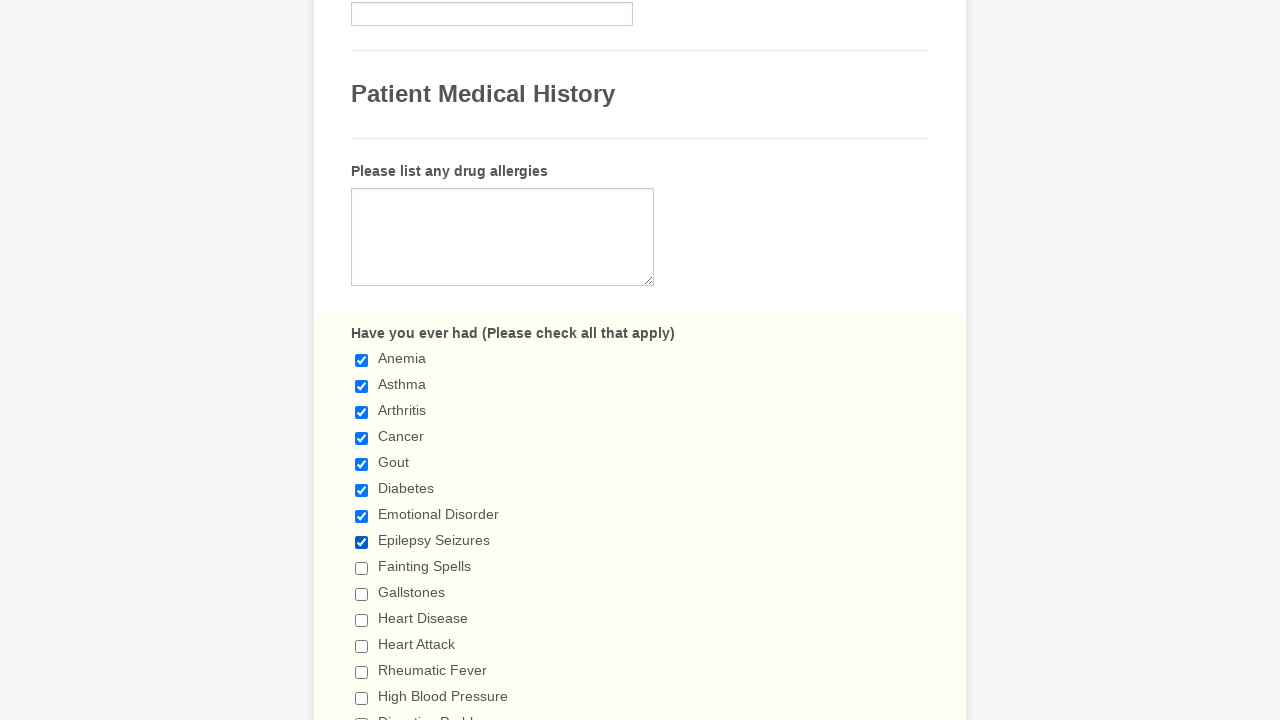

Selected checkbox 9 of 29 at (362, 568) on input[type='checkbox'] >> nth=8
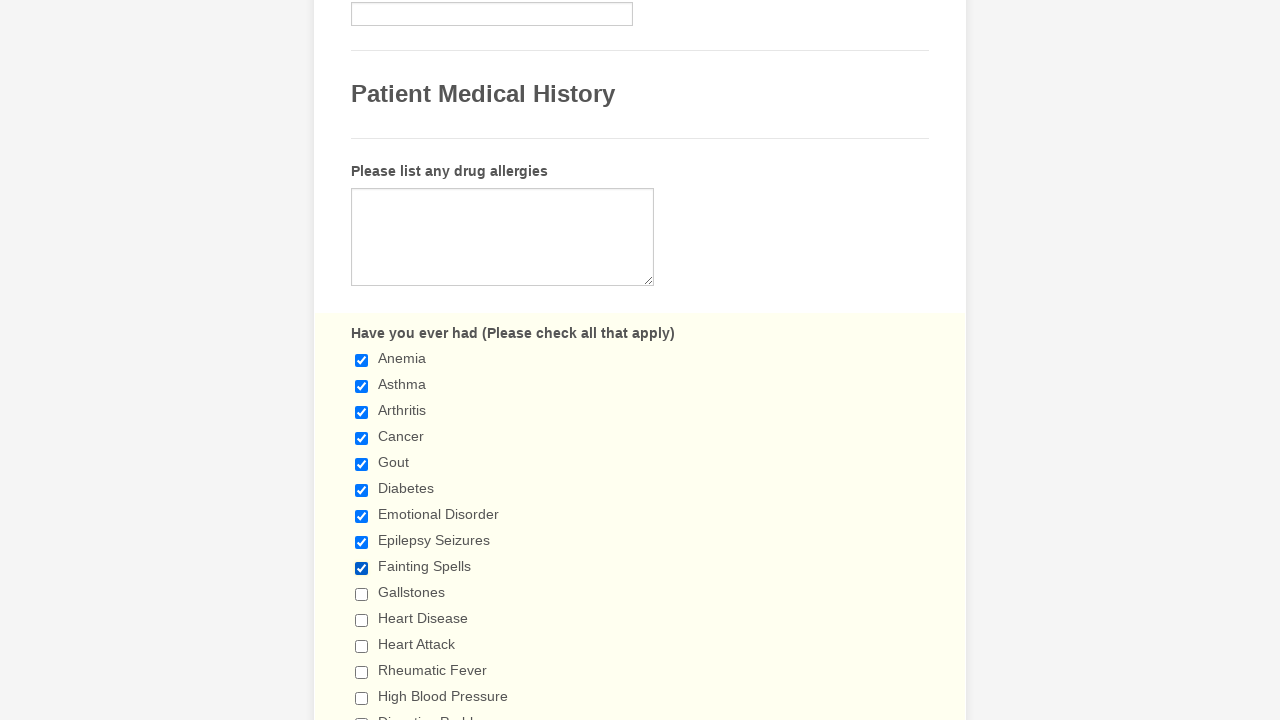

Selected checkbox 10 of 29 at (362, 594) on input[type='checkbox'] >> nth=9
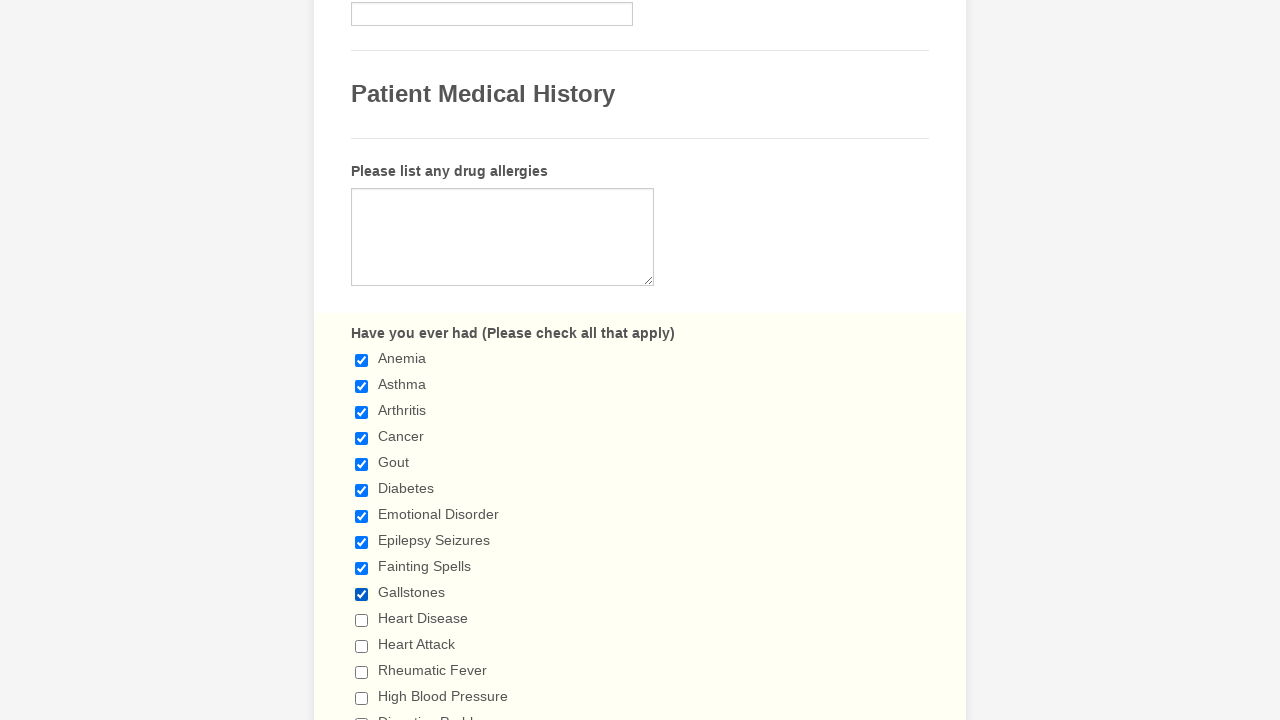

Selected checkbox 11 of 29 at (362, 620) on input[type='checkbox'] >> nth=10
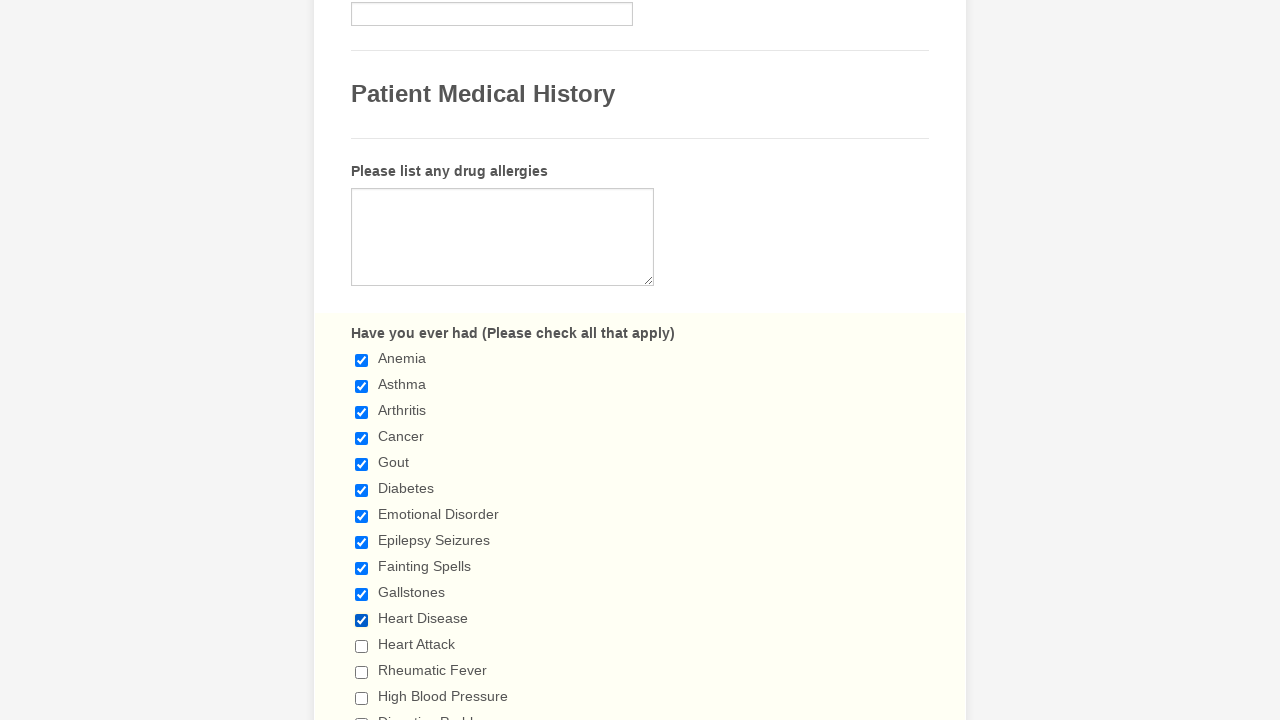

Selected checkbox 12 of 29 at (362, 646) on input[type='checkbox'] >> nth=11
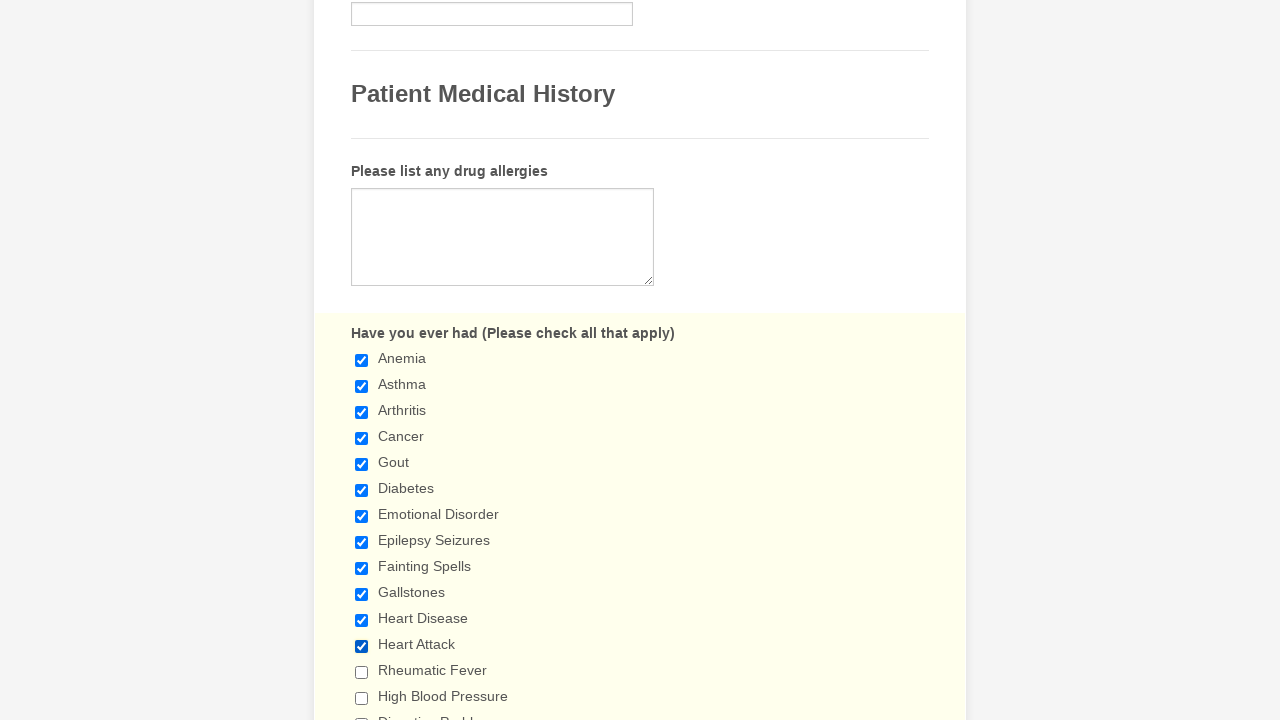

Selected checkbox 13 of 29 at (362, 672) on input[type='checkbox'] >> nth=12
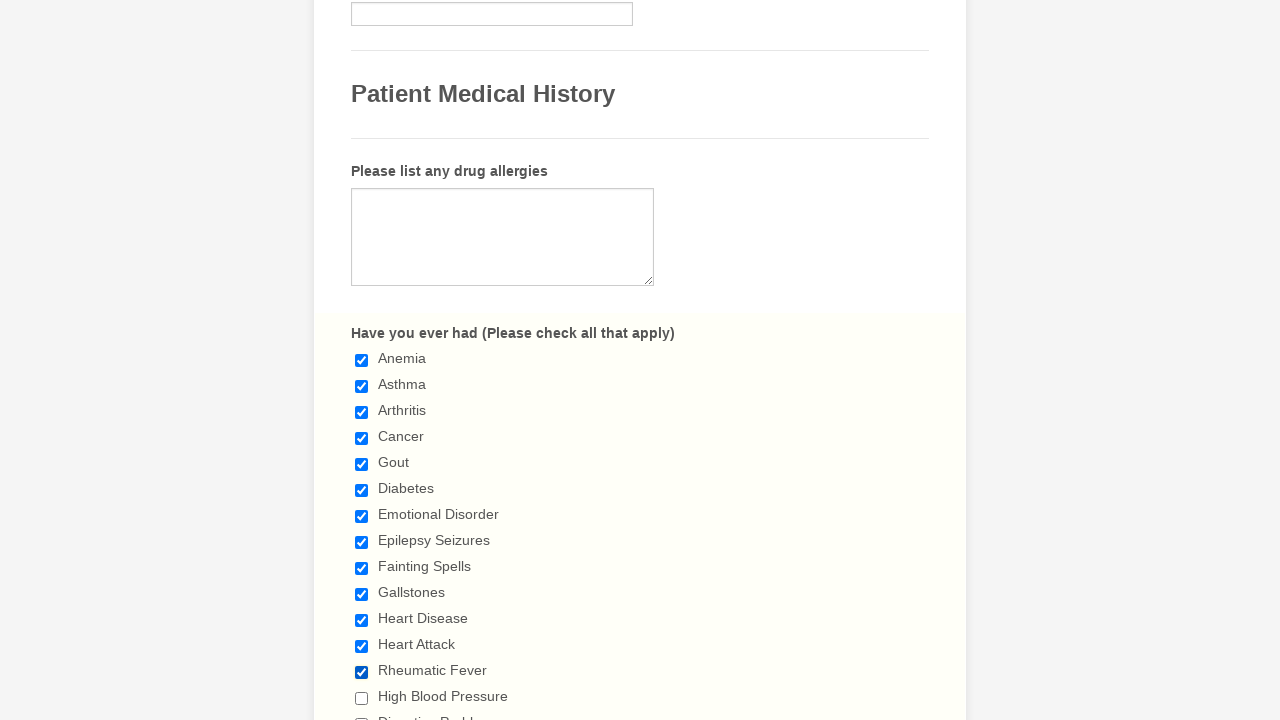

Selected checkbox 14 of 29 at (362, 698) on input[type='checkbox'] >> nth=13
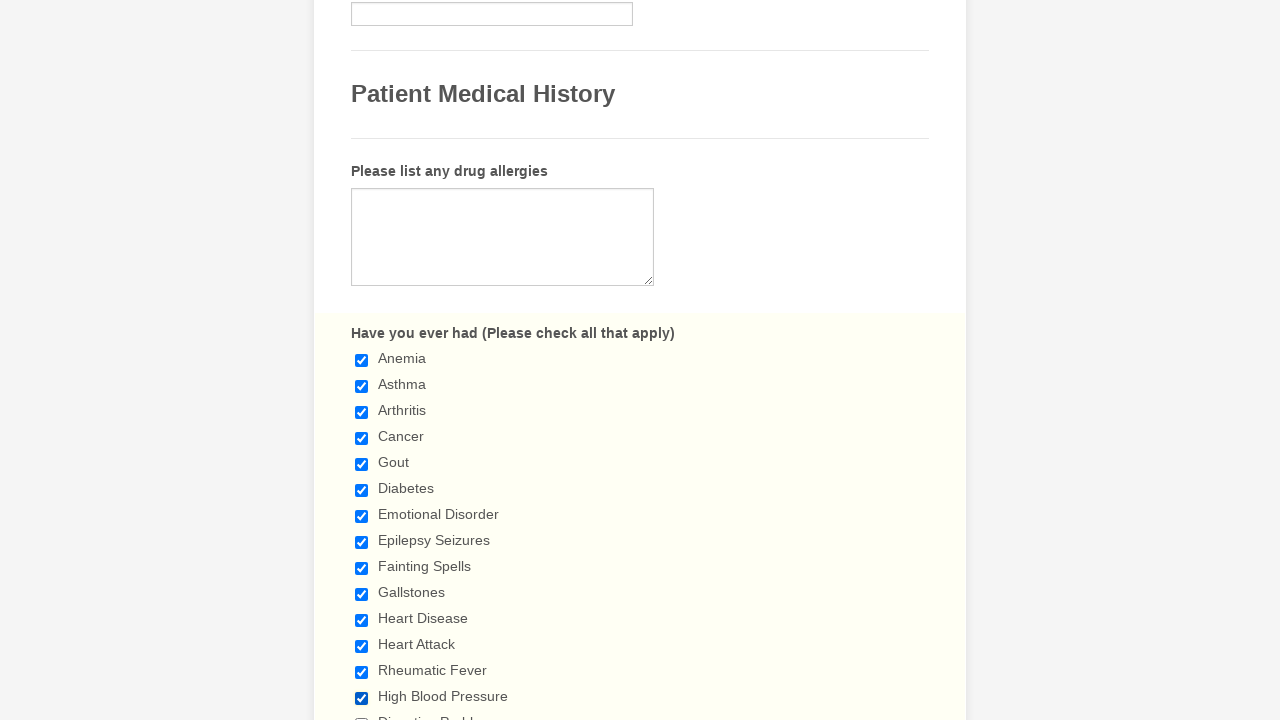

Selected checkbox 15 of 29 at (362, 714) on input[type='checkbox'] >> nth=14
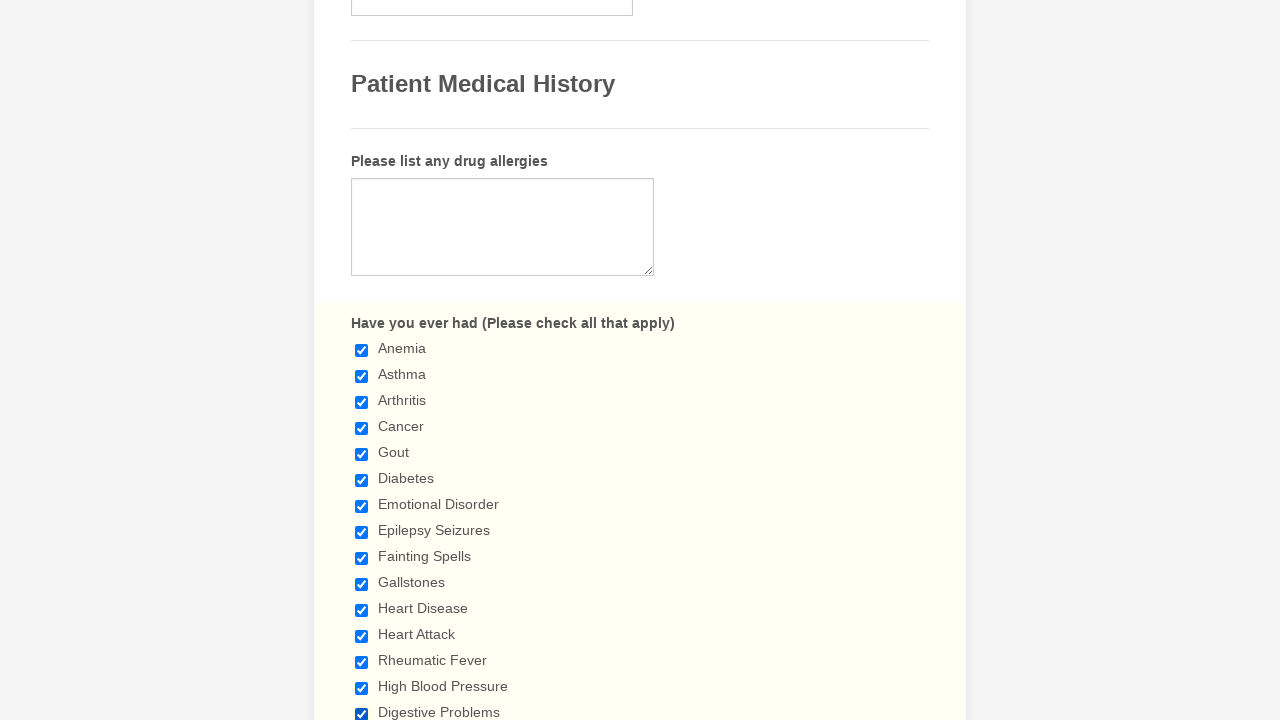

Selected checkbox 16 of 29 at (362, 360) on input[type='checkbox'] >> nth=15
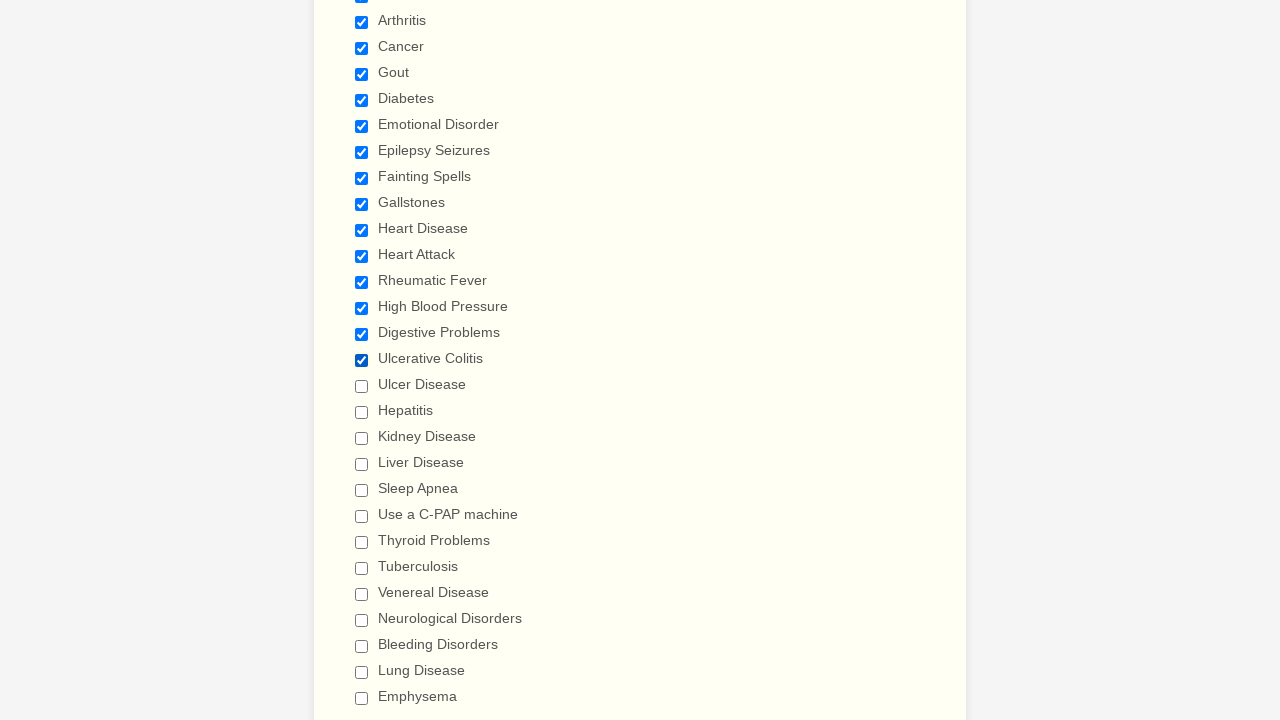

Selected checkbox 17 of 29 at (362, 386) on input[type='checkbox'] >> nth=16
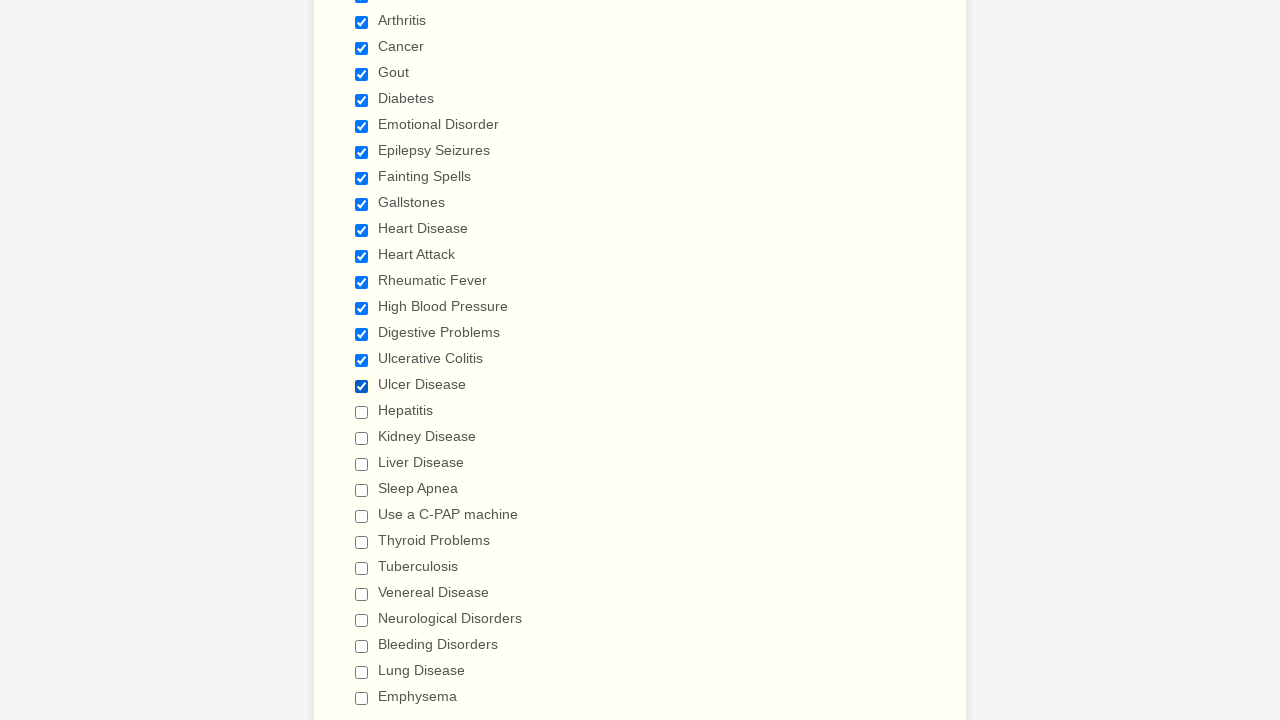

Selected checkbox 18 of 29 at (362, 412) on input[type='checkbox'] >> nth=17
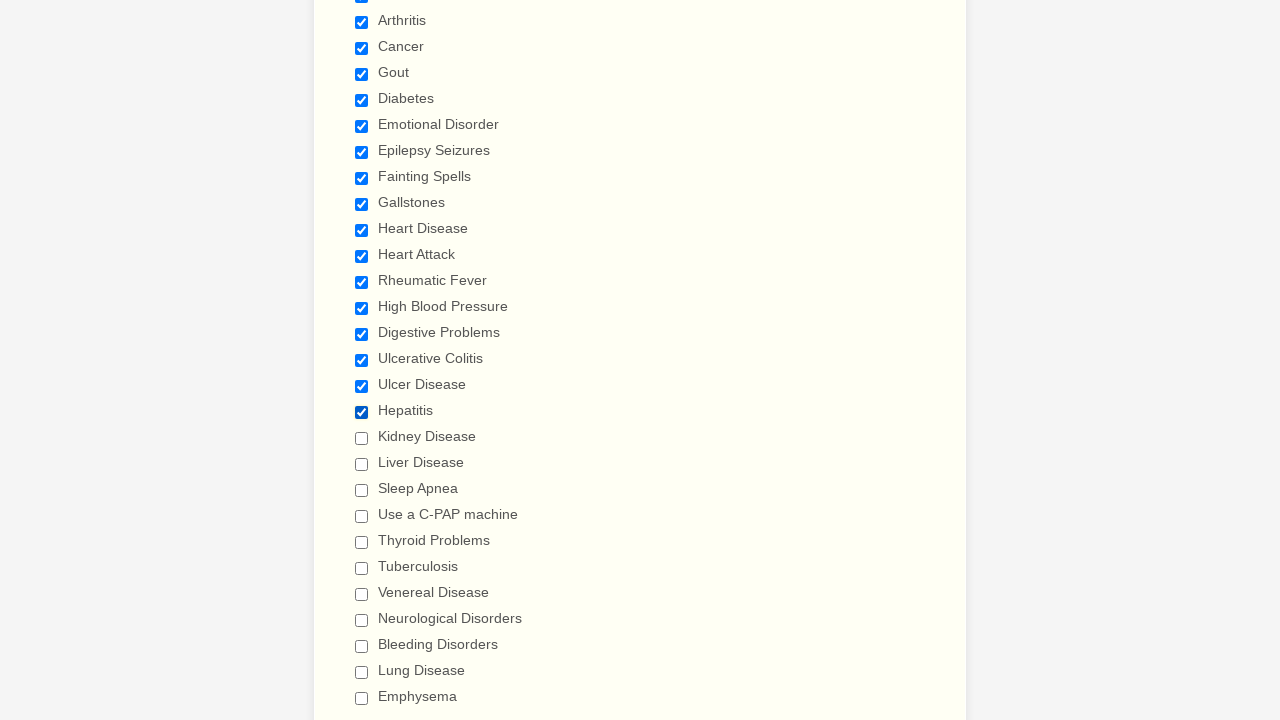

Selected checkbox 19 of 29 at (362, 438) on input[type='checkbox'] >> nth=18
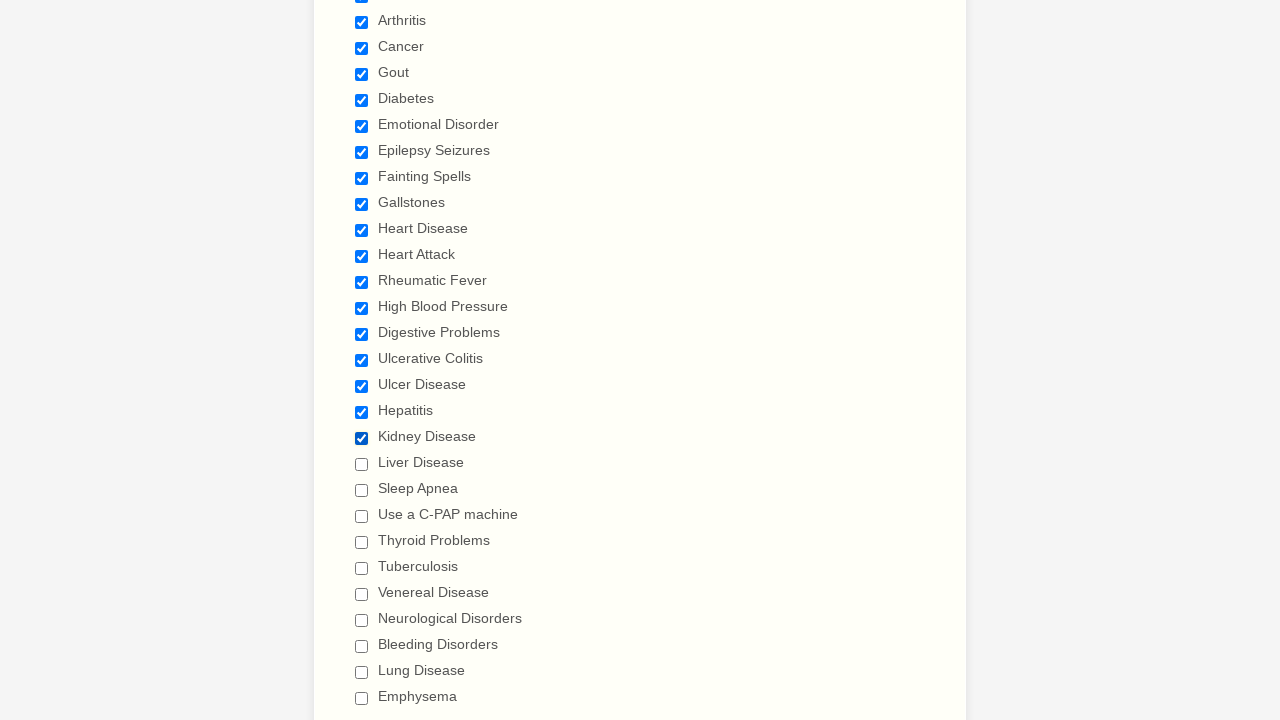

Selected checkbox 20 of 29 at (362, 464) on input[type='checkbox'] >> nth=19
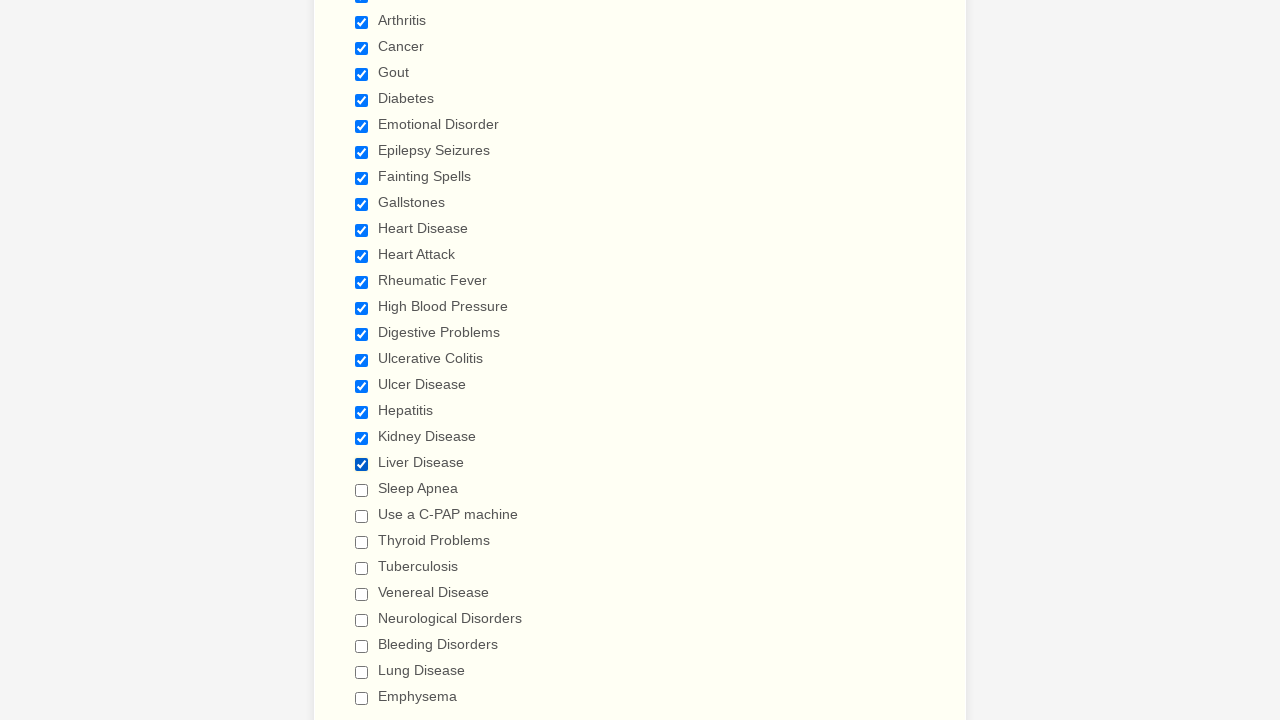

Selected checkbox 21 of 29 at (362, 490) on input[type='checkbox'] >> nth=20
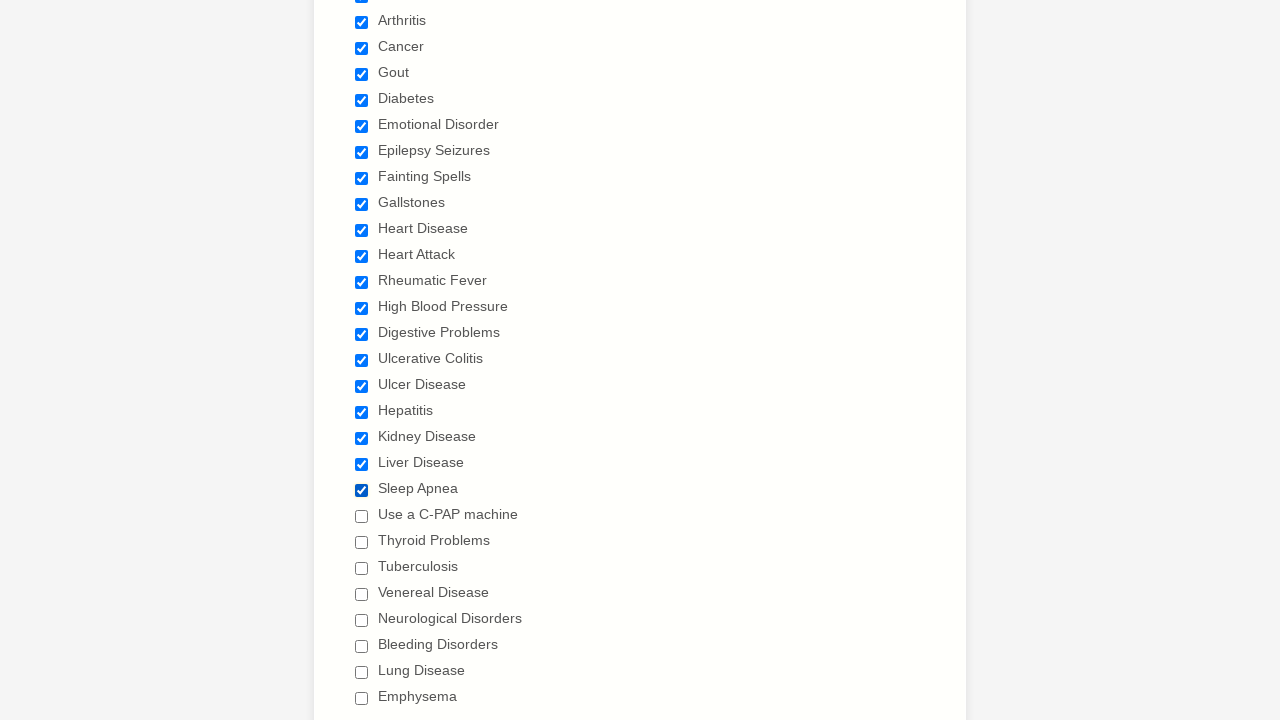

Selected checkbox 22 of 29 at (362, 516) on input[type='checkbox'] >> nth=21
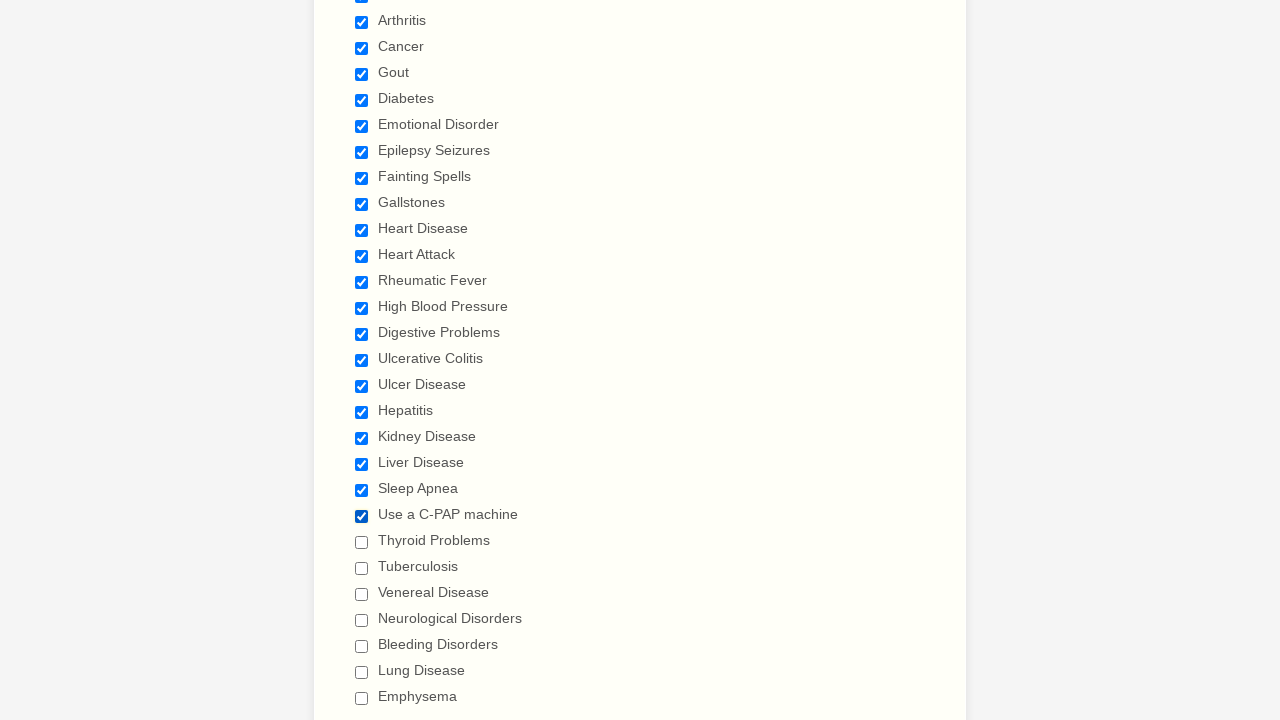

Selected checkbox 23 of 29 at (362, 542) on input[type='checkbox'] >> nth=22
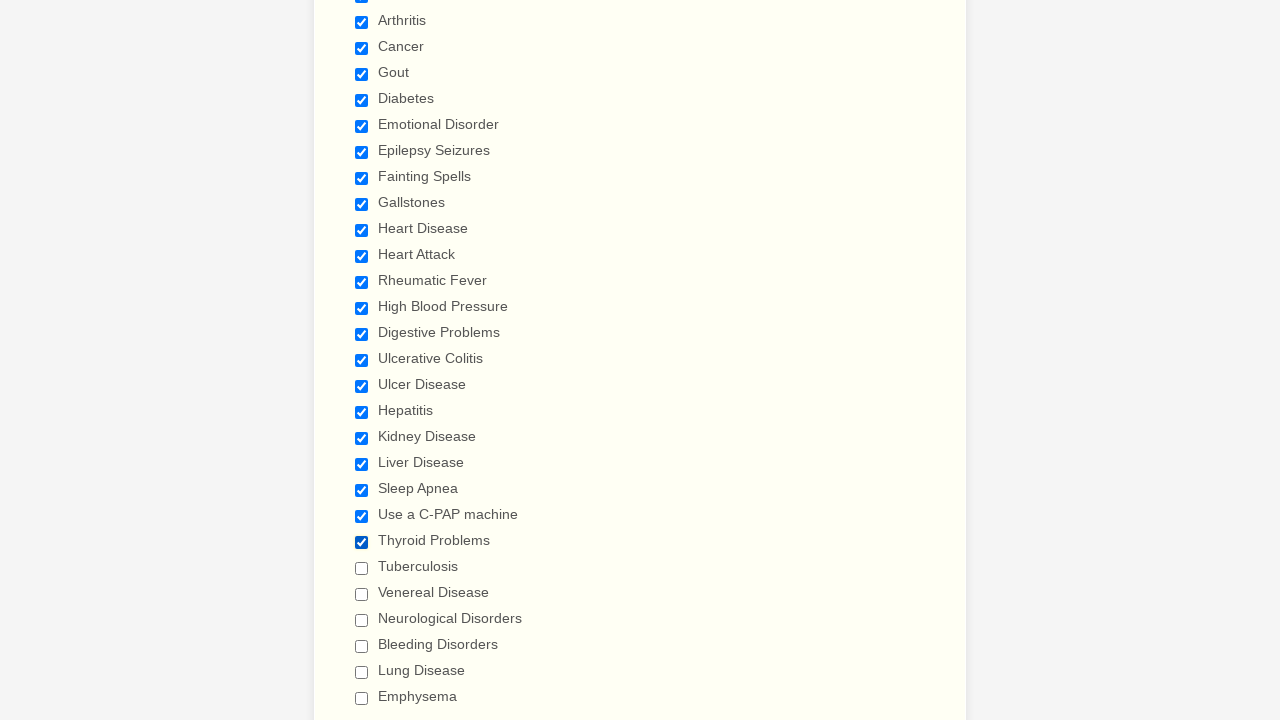

Selected checkbox 24 of 29 at (362, 568) on input[type='checkbox'] >> nth=23
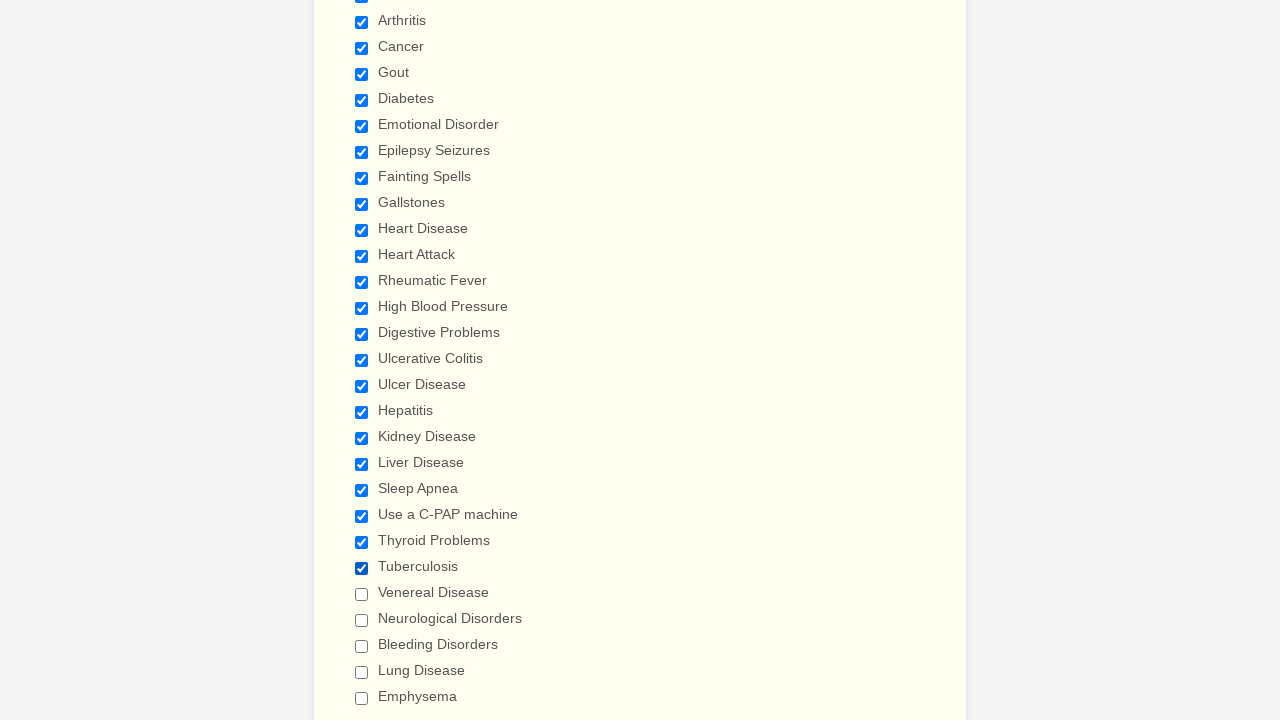

Selected checkbox 25 of 29 at (362, 594) on input[type='checkbox'] >> nth=24
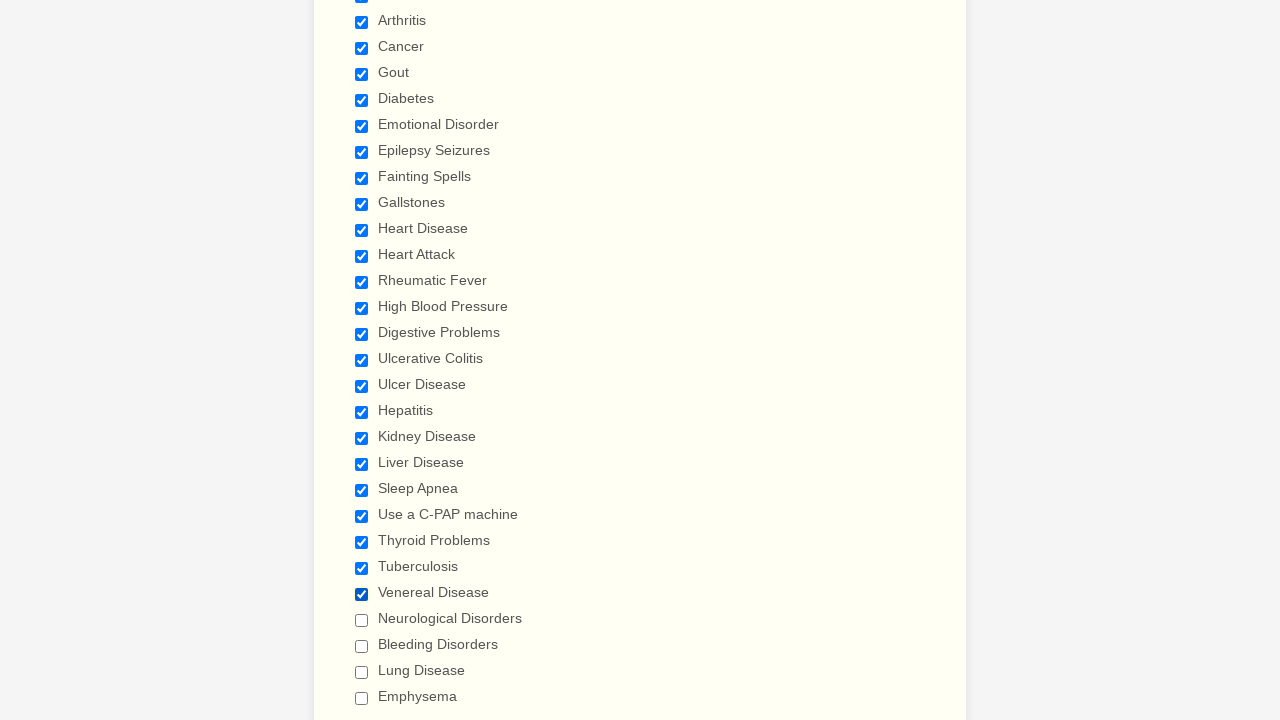

Selected checkbox 26 of 29 at (362, 620) on input[type='checkbox'] >> nth=25
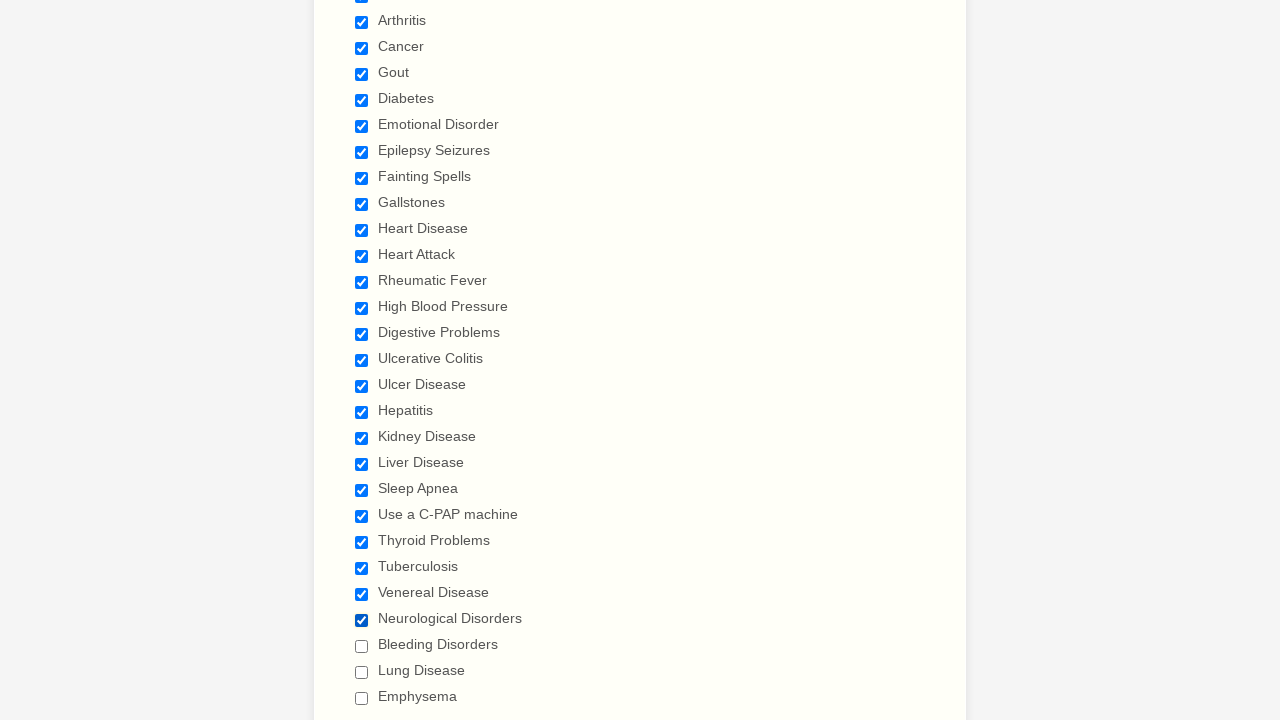

Selected checkbox 27 of 29 at (362, 646) on input[type='checkbox'] >> nth=26
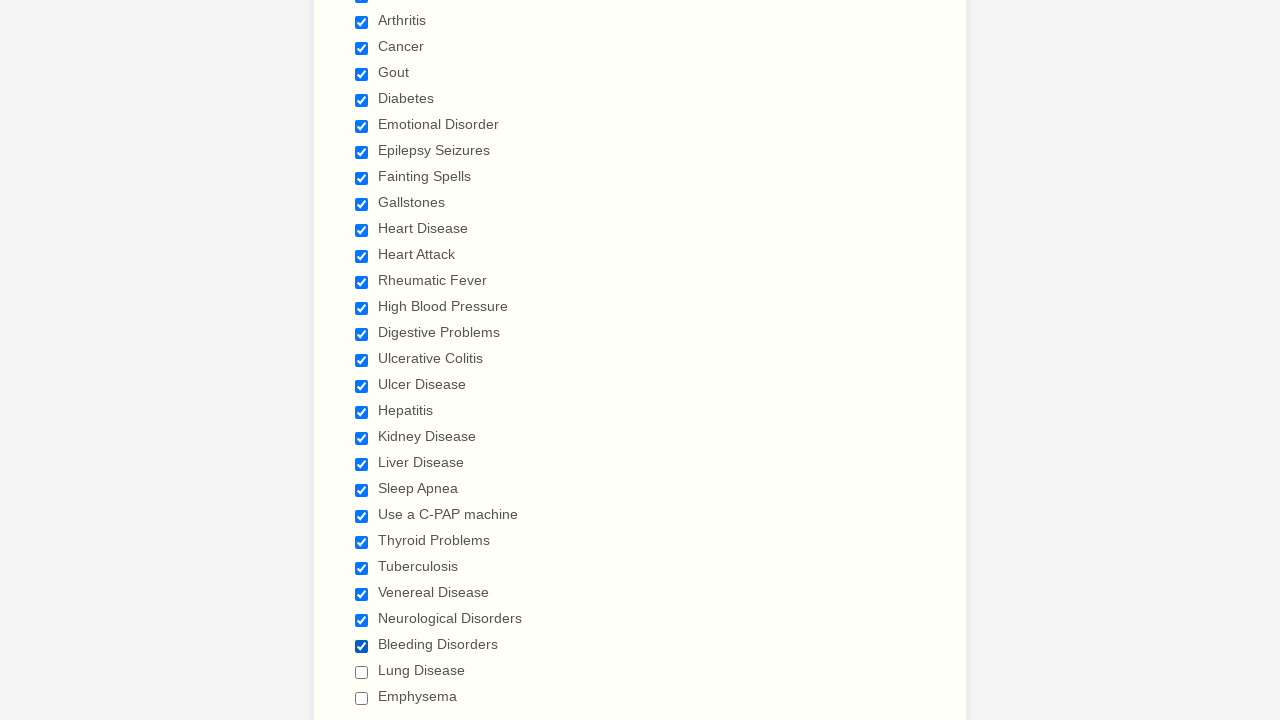

Selected checkbox 28 of 29 at (362, 672) on input[type='checkbox'] >> nth=27
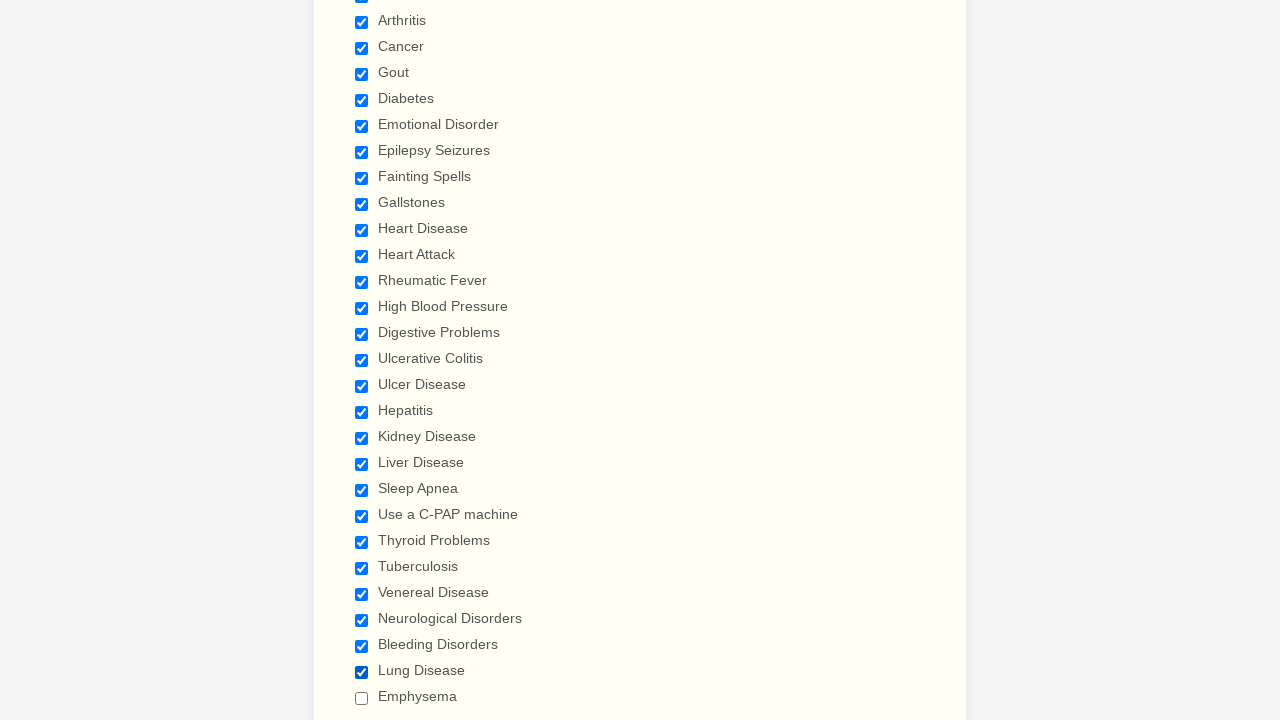

Selected checkbox 29 of 29 at (362, 698) on input[type='checkbox'] >> nth=28
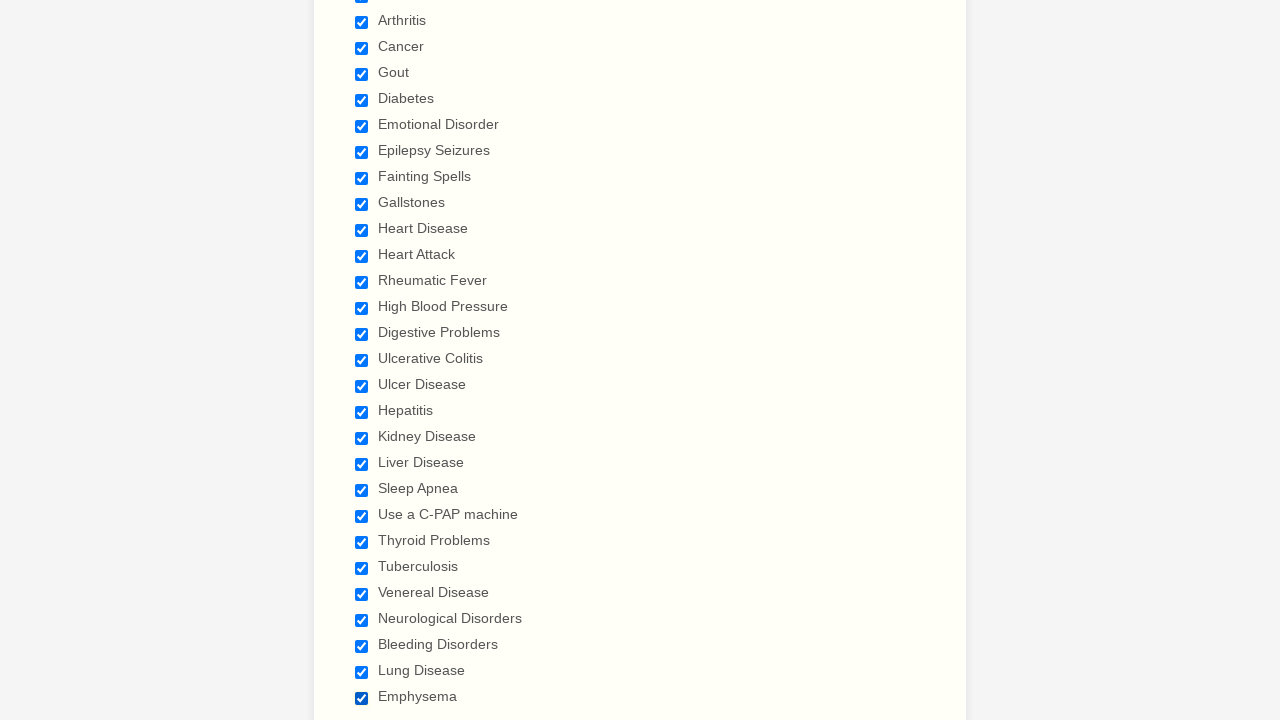

Deselected checkbox 1 of 29 at (362, 360) on input[type='checkbox'] >> nth=0
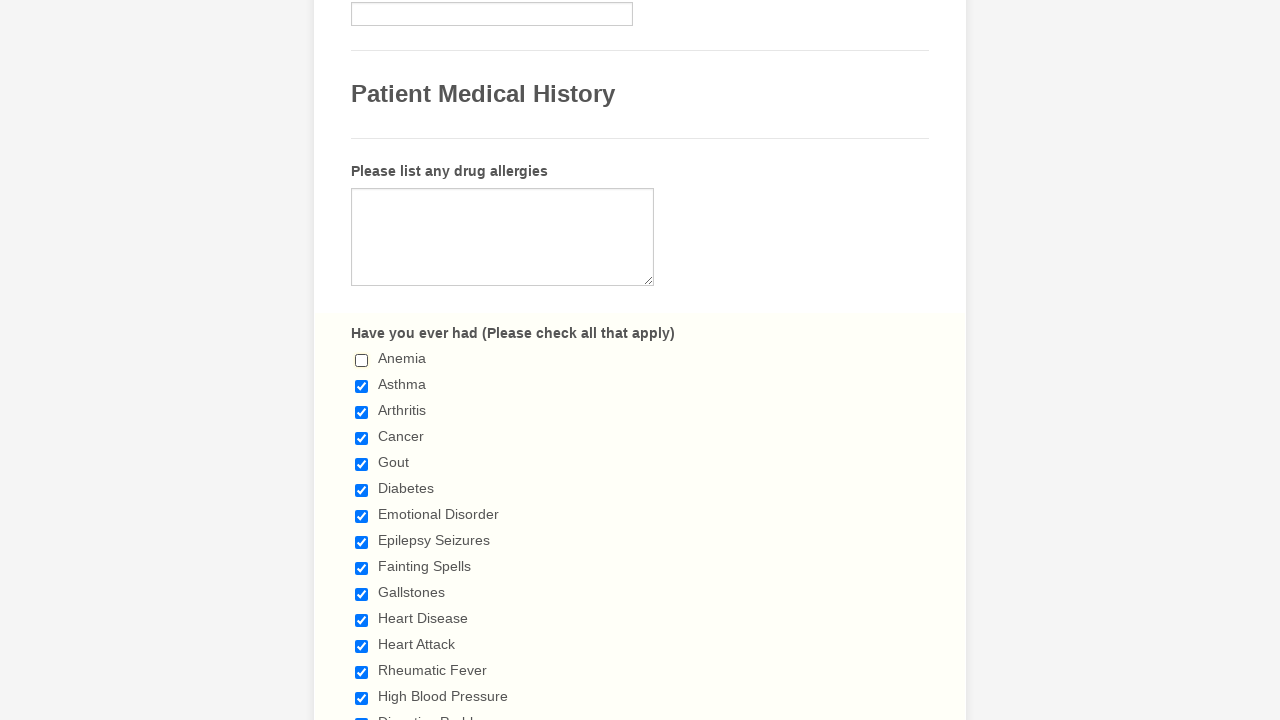

Deselected checkbox 2 of 29 at (362, 386) on input[type='checkbox'] >> nth=1
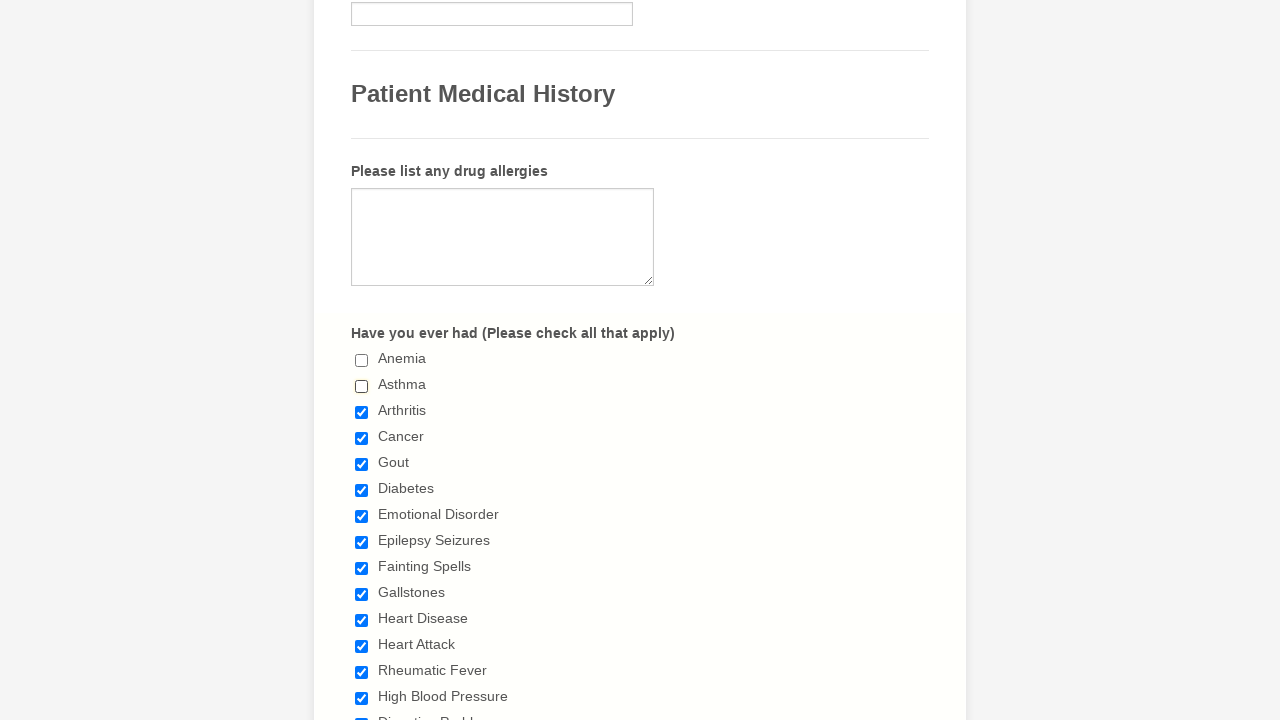

Deselected checkbox 3 of 29 at (362, 412) on input[type='checkbox'] >> nth=2
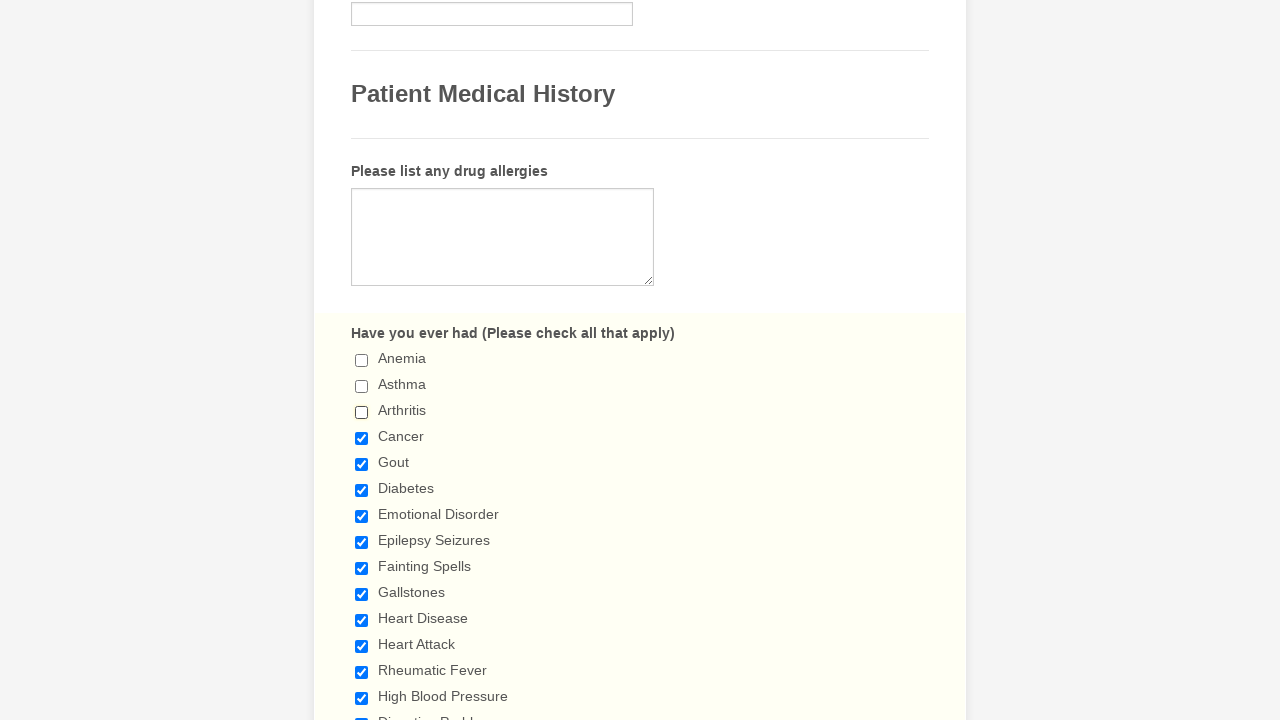

Deselected checkbox 4 of 29 at (362, 438) on input[type='checkbox'] >> nth=3
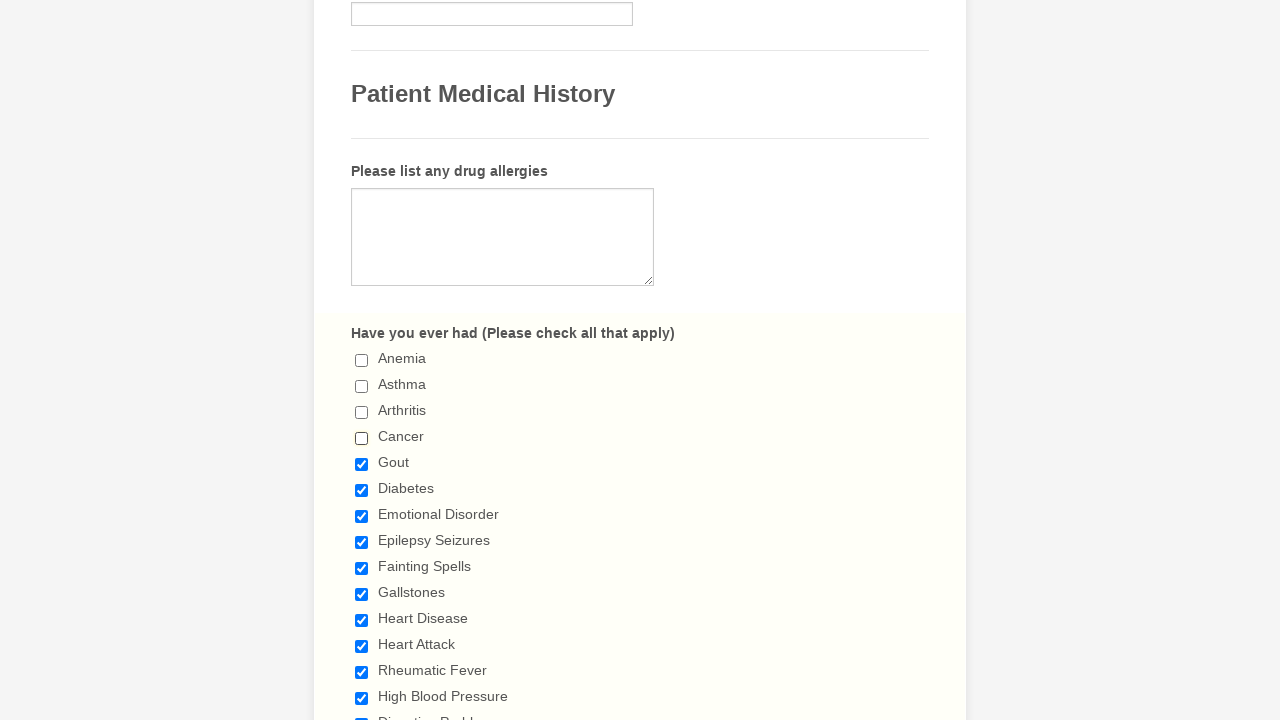

Deselected checkbox 5 of 29 at (362, 464) on input[type='checkbox'] >> nth=4
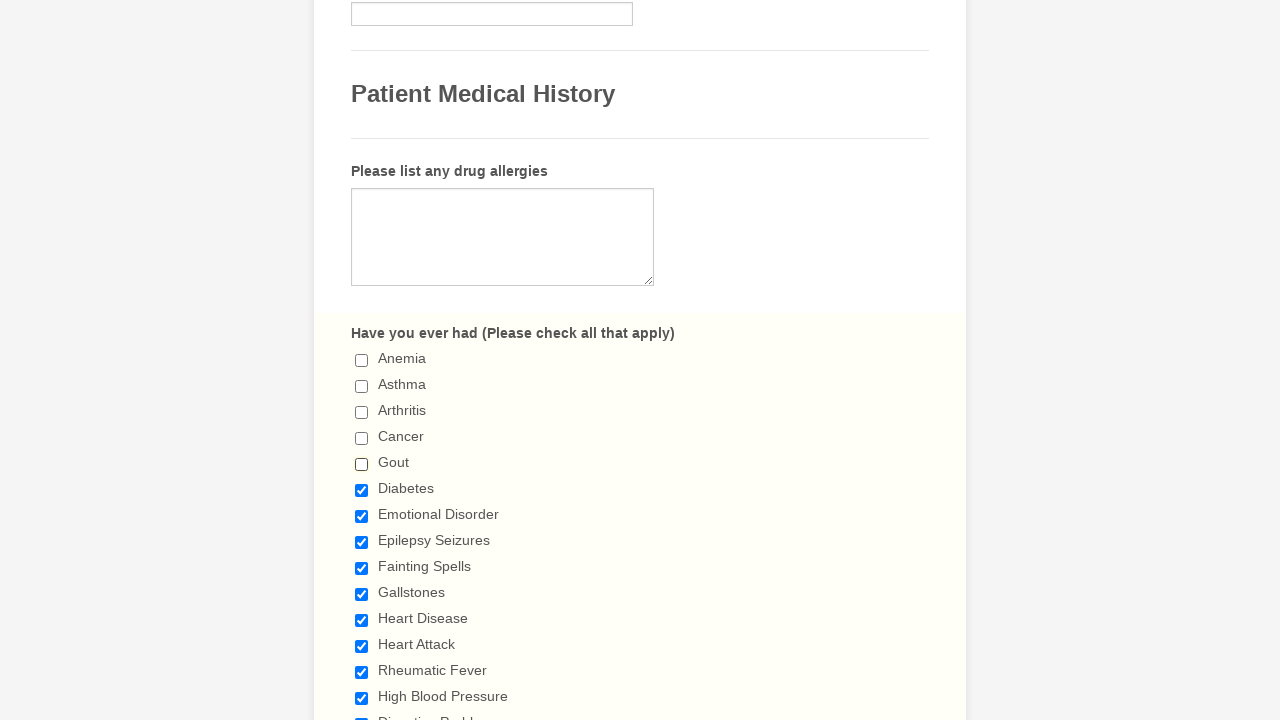

Deselected checkbox 6 of 29 at (362, 490) on input[type='checkbox'] >> nth=5
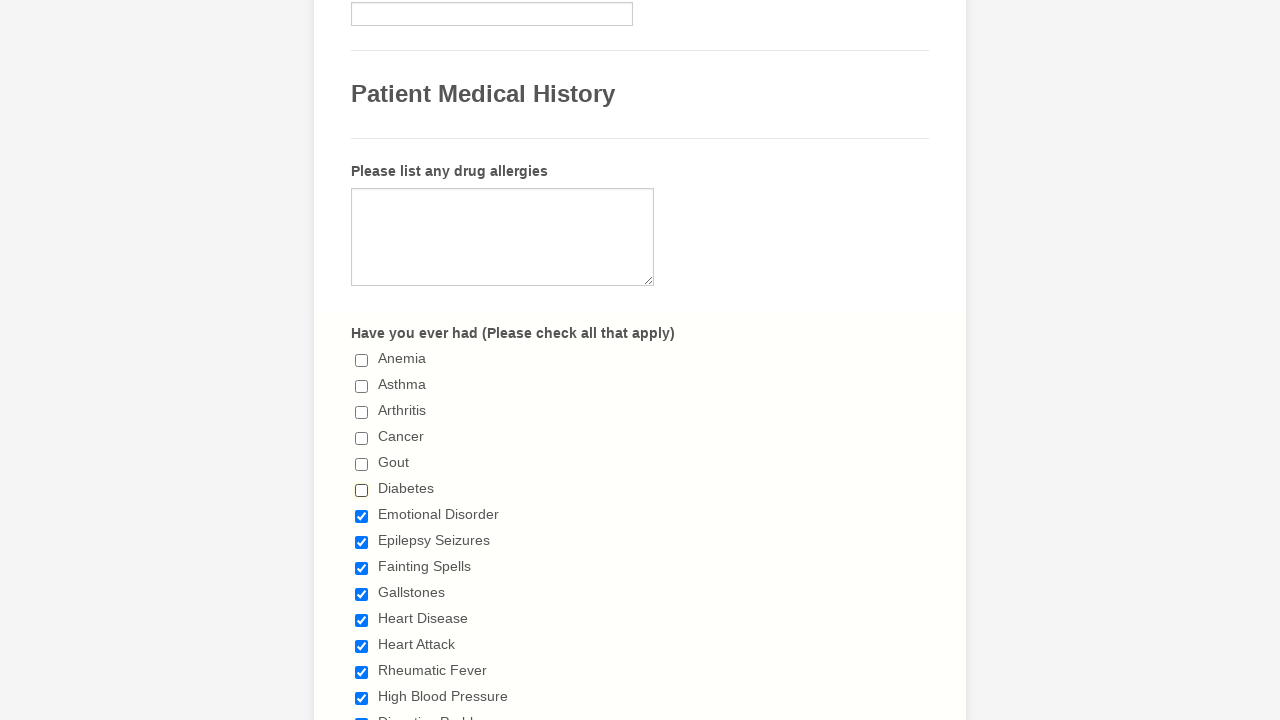

Deselected checkbox 7 of 29 at (362, 516) on input[type='checkbox'] >> nth=6
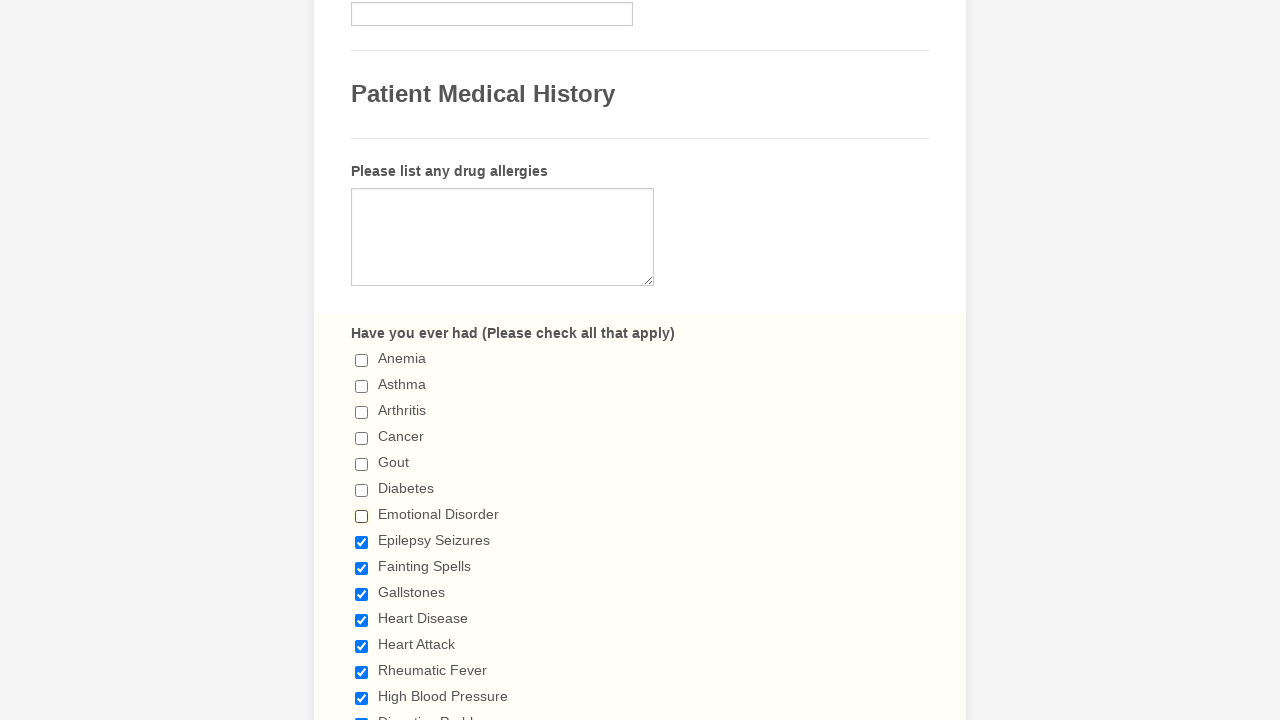

Deselected checkbox 8 of 29 at (362, 542) on input[type='checkbox'] >> nth=7
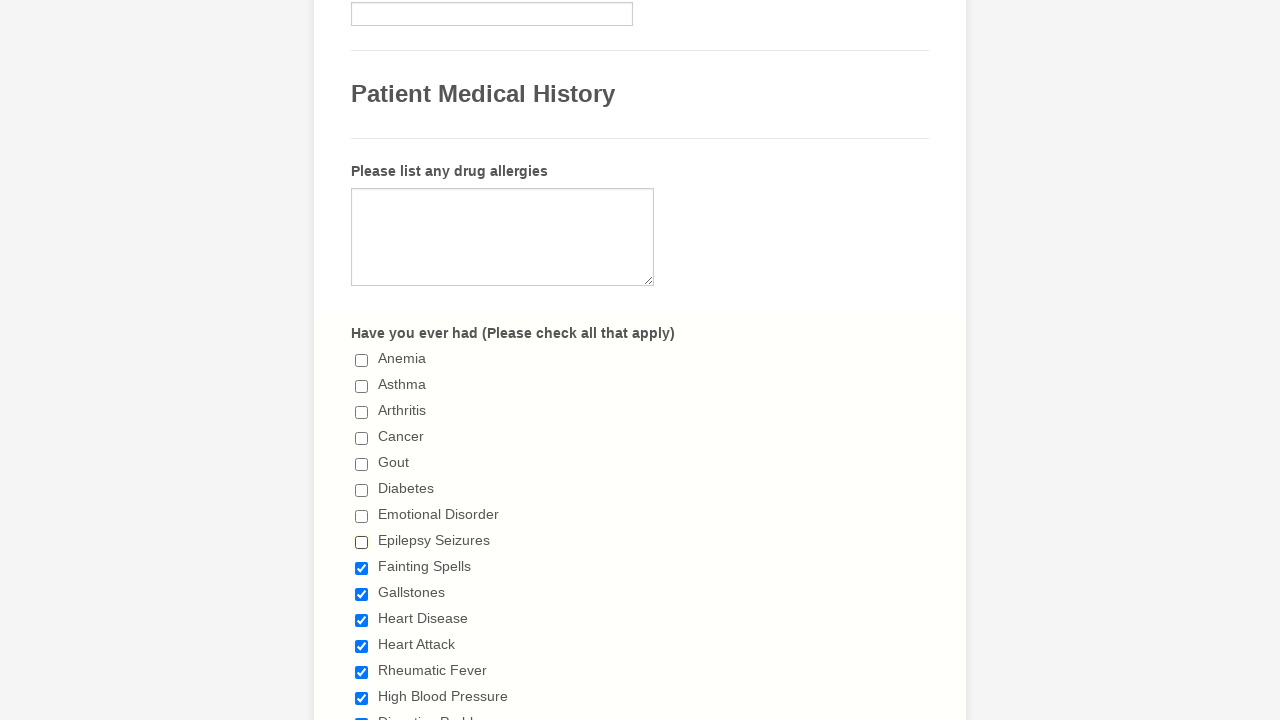

Deselected checkbox 9 of 29 at (362, 568) on input[type='checkbox'] >> nth=8
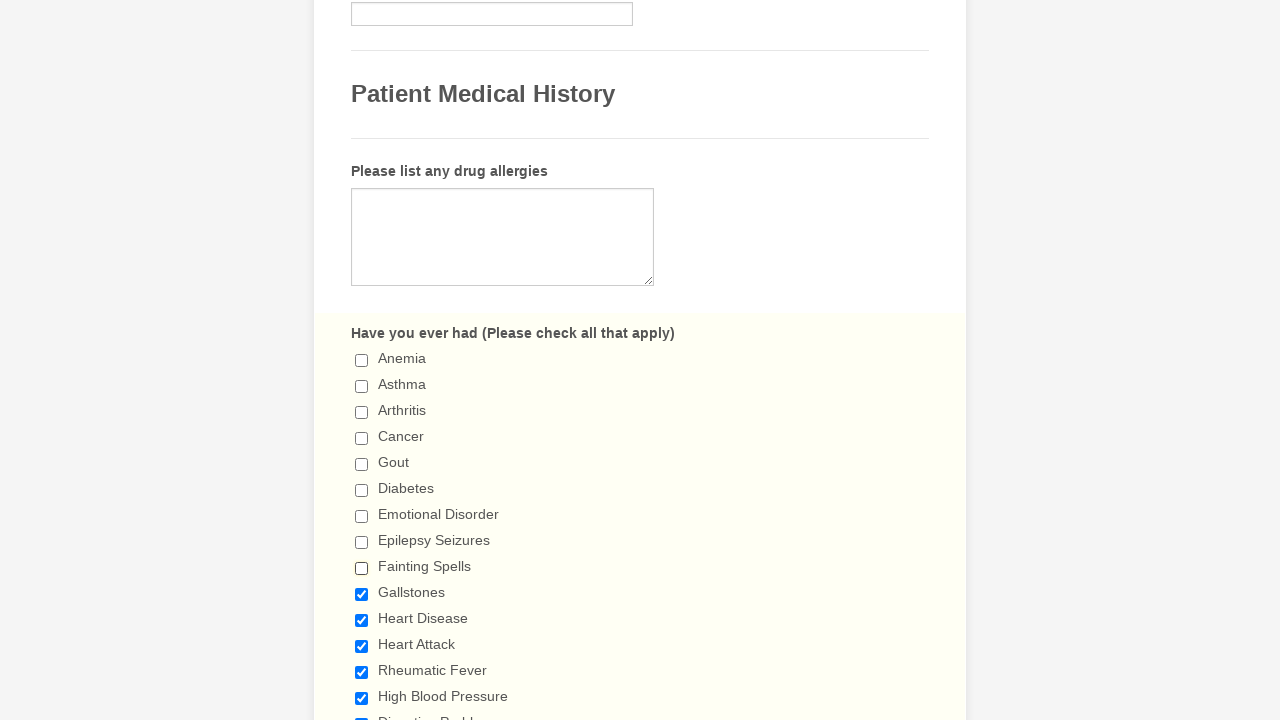

Deselected checkbox 10 of 29 at (362, 594) on input[type='checkbox'] >> nth=9
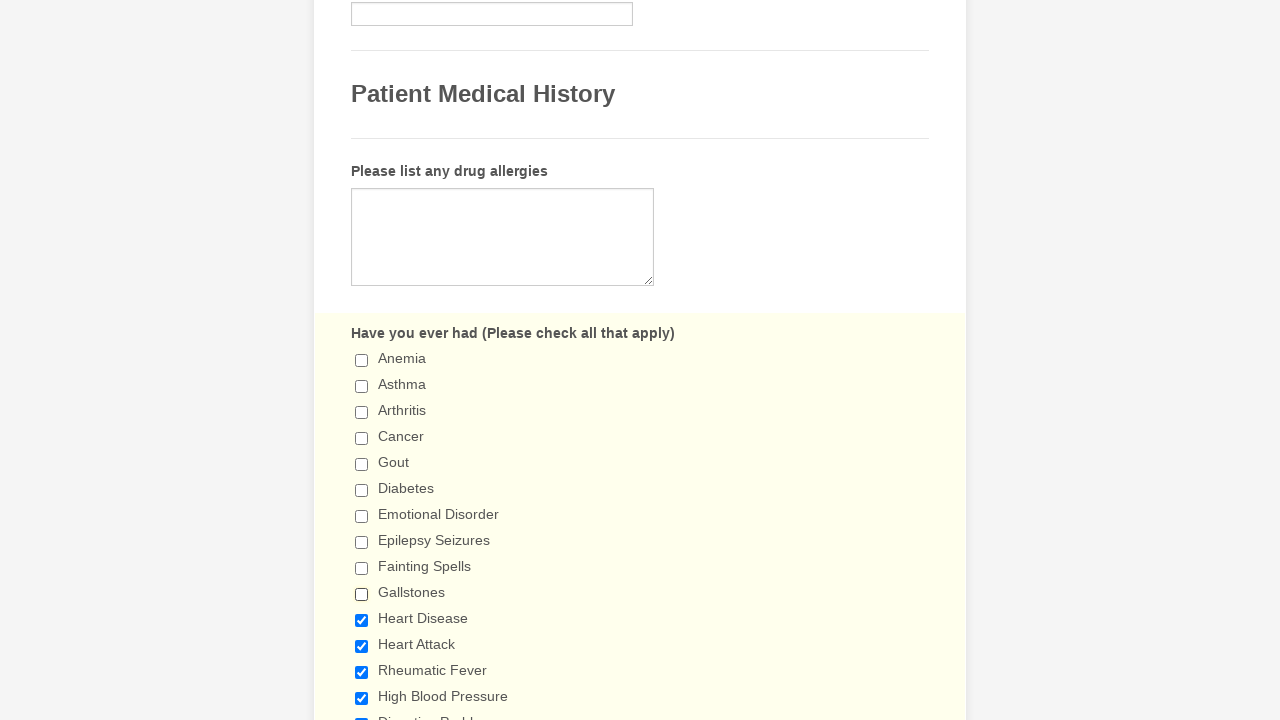

Deselected checkbox 11 of 29 at (362, 620) on input[type='checkbox'] >> nth=10
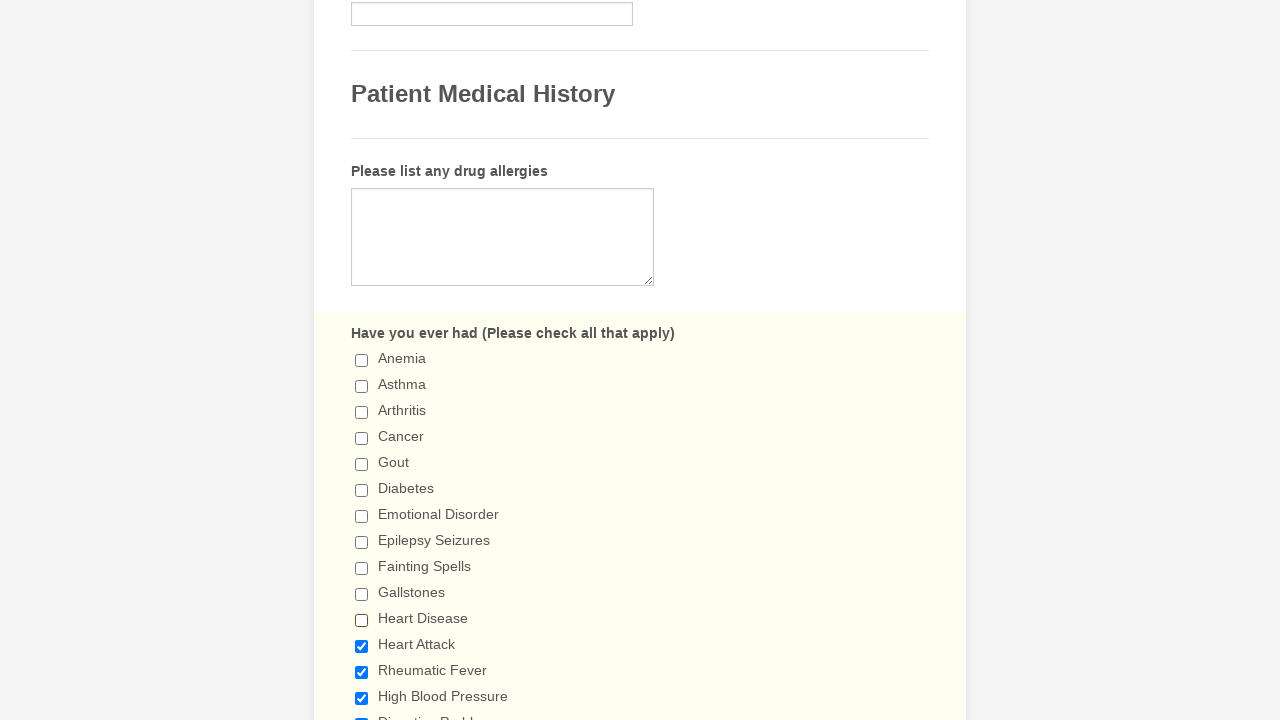

Deselected checkbox 12 of 29 at (362, 646) on input[type='checkbox'] >> nth=11
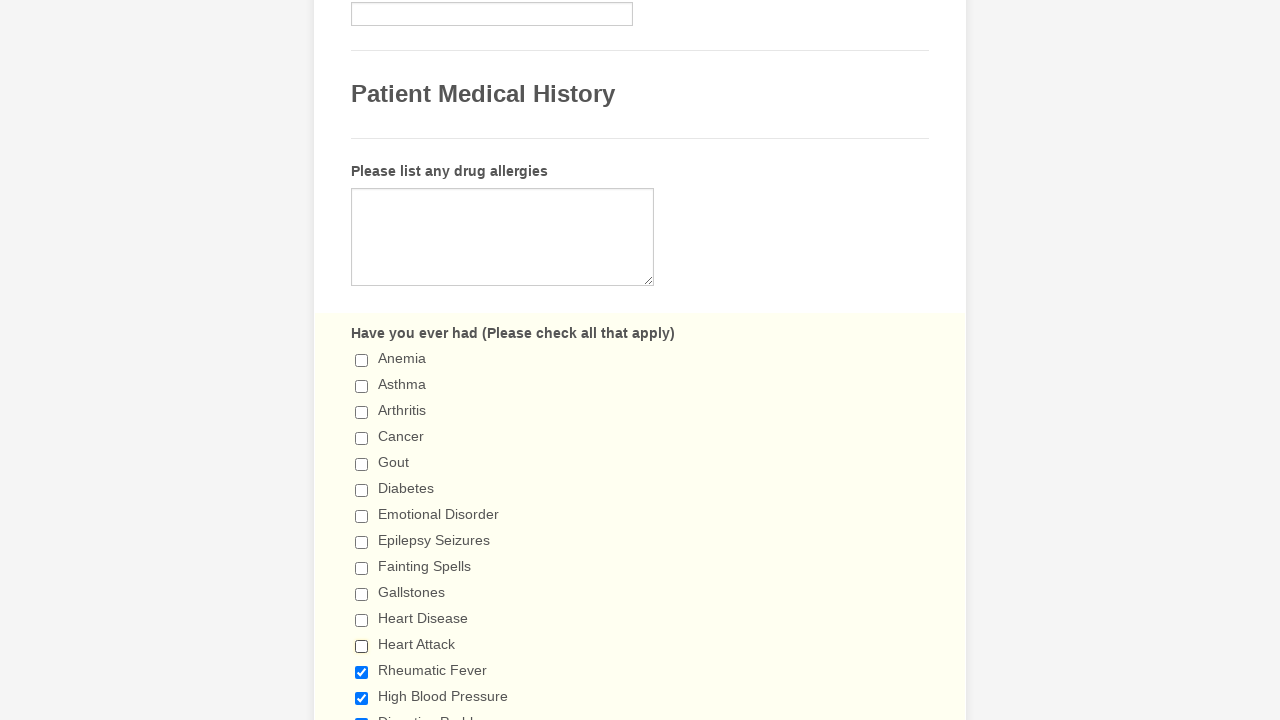

Deselected checkbox 13 of 29 at (362, 672) on input[type='checkbox'] >> nth=12
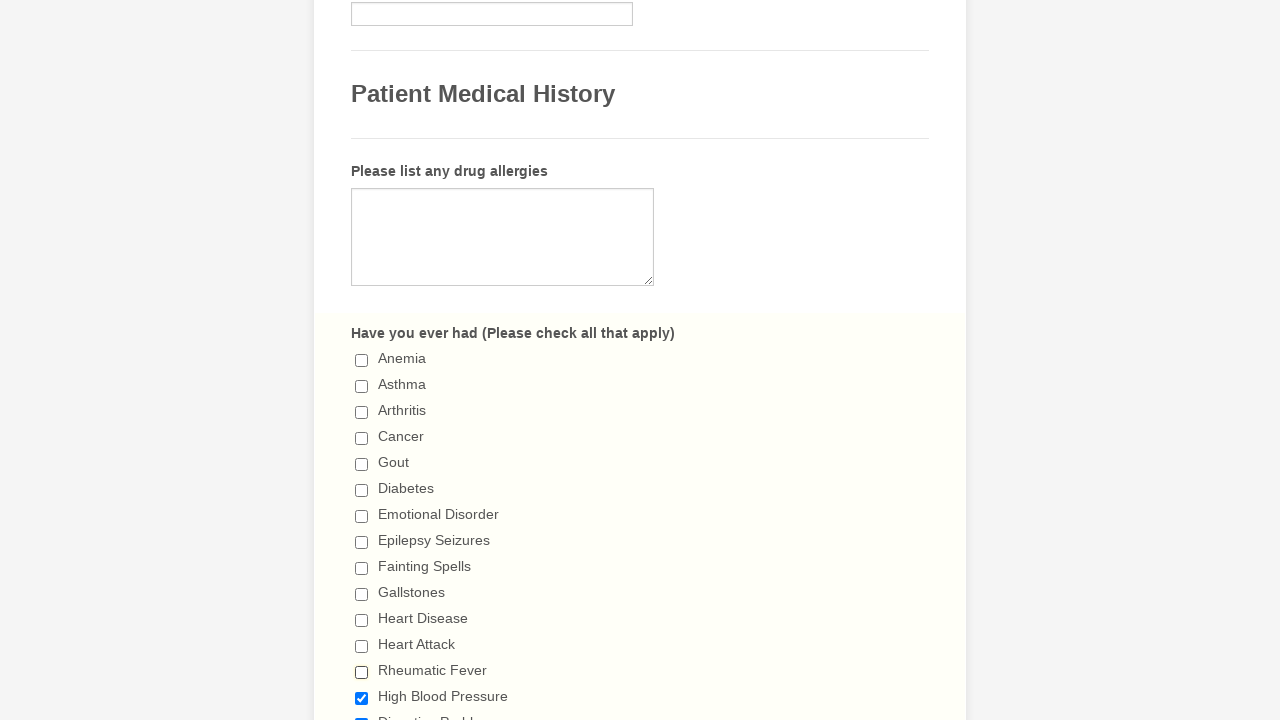

Deselected checkbox 14 of 29 at (362, 698) on input[type='checkbox'] >> nth=13
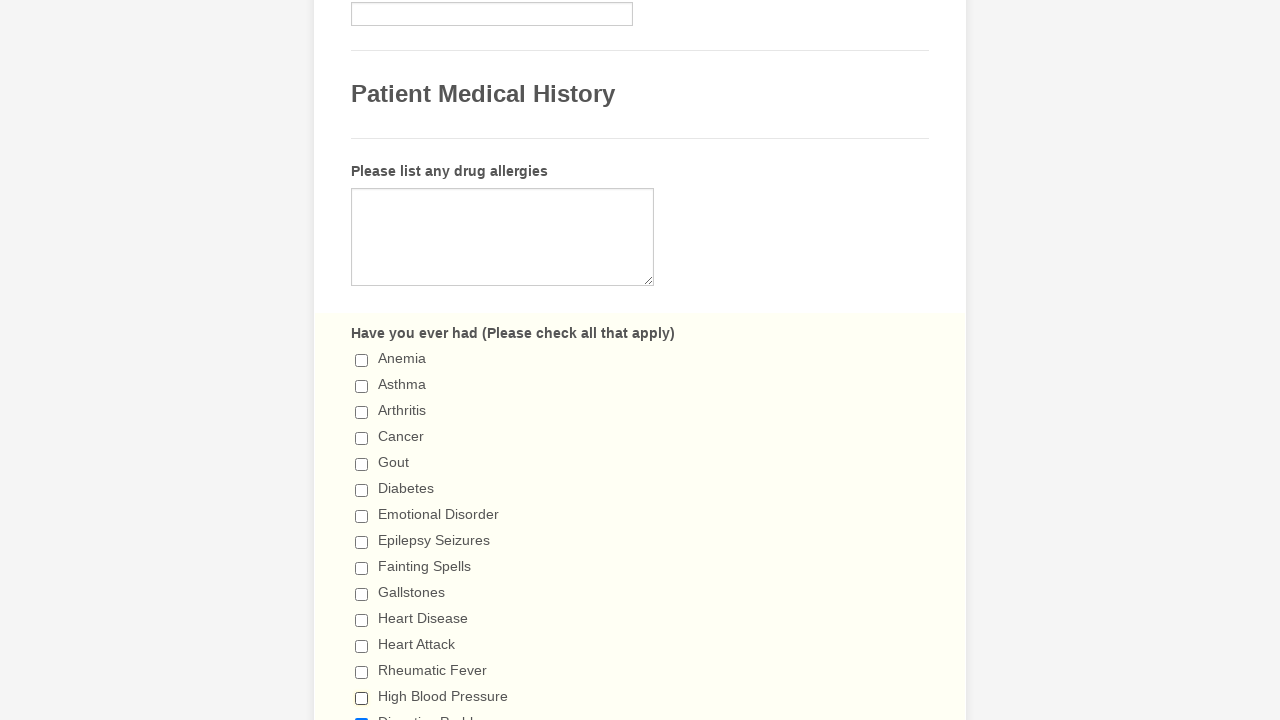

Deselected checkbox 15 of 29 at (362, 714) on input[type='checkbox'] >> nth=14
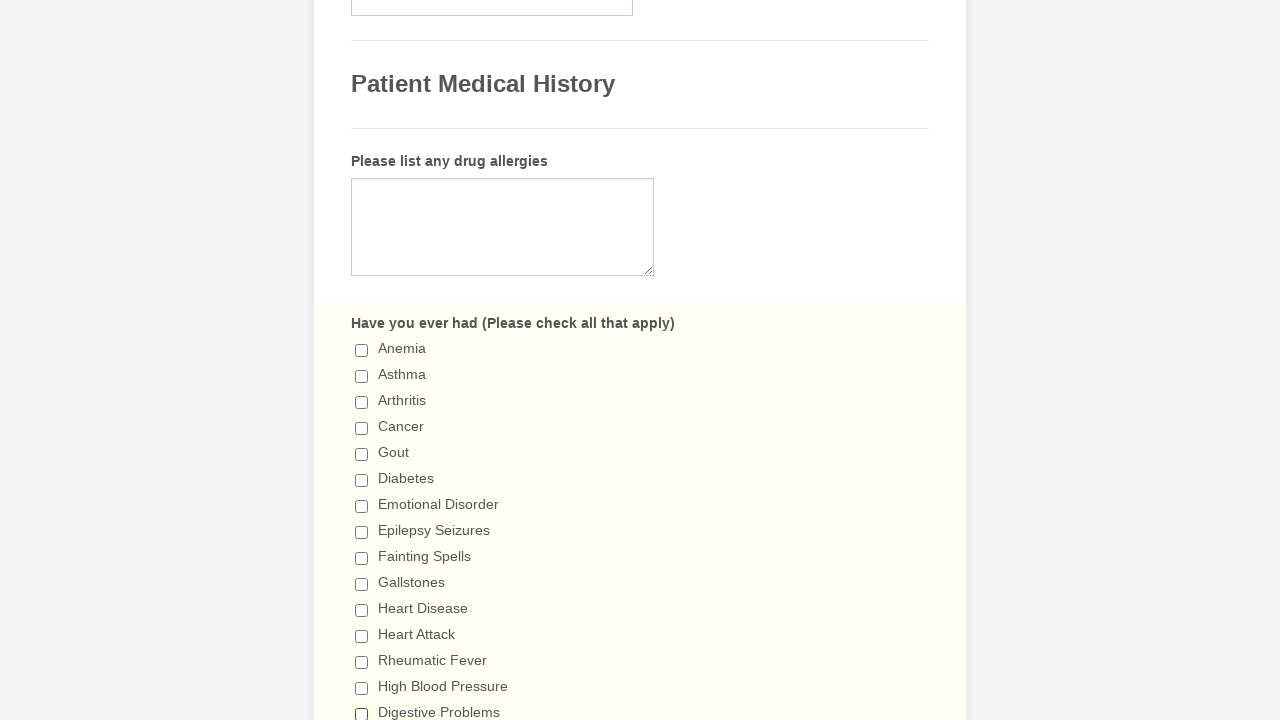

Deselected checkbox 16 of 29 at (362, 360) on input[type='checkbox'] >> nth=15
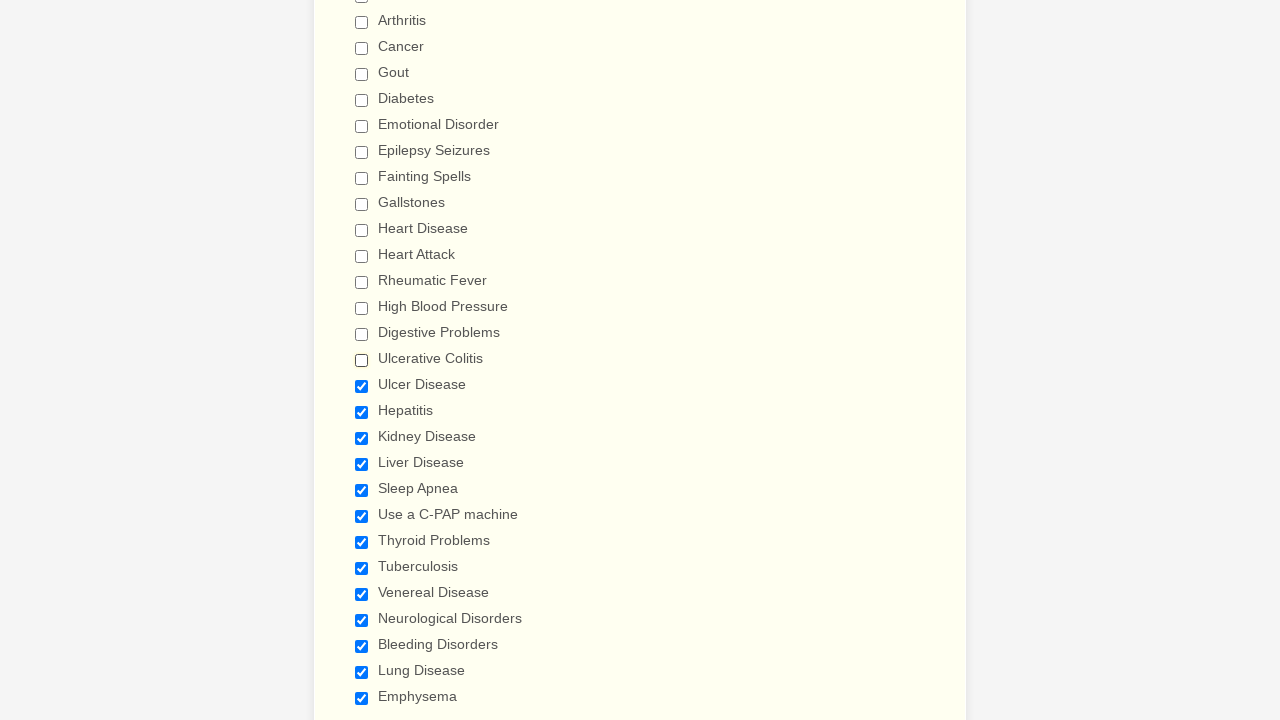

Deselected checkbox 17 of 29 at (362, 386) on input[type='checkbox'] >> nth=16
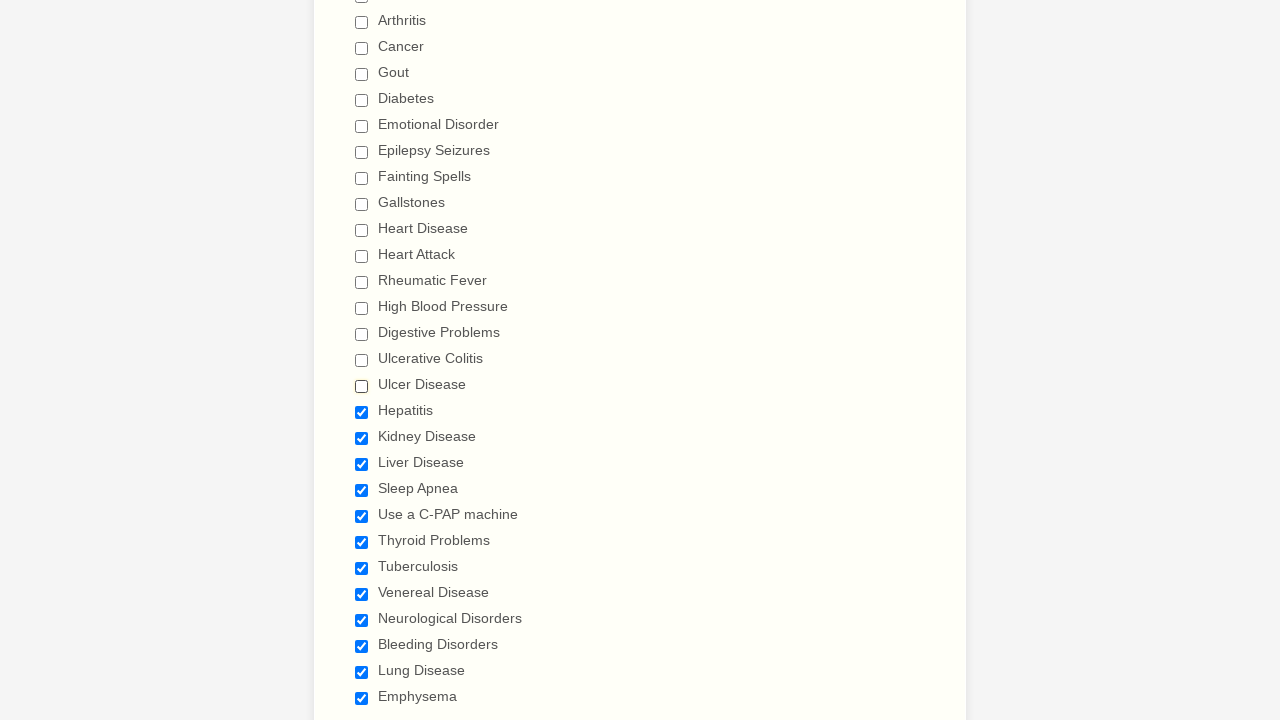

Deselected checkbox 18 of 29 at (362, 412) on input[type='checkbox'] >> nth=17
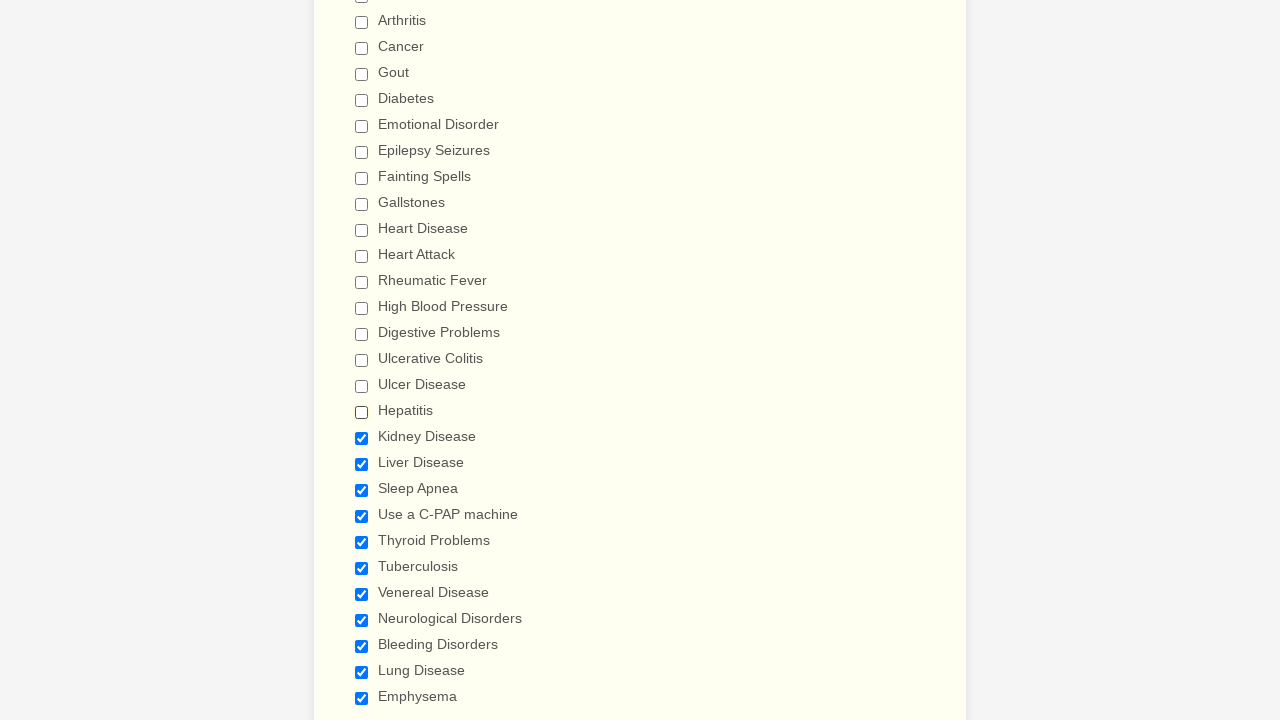

Deselected checkbox 19 of 29 at (362, 438) on input[type='checkbox'] >> nth=18
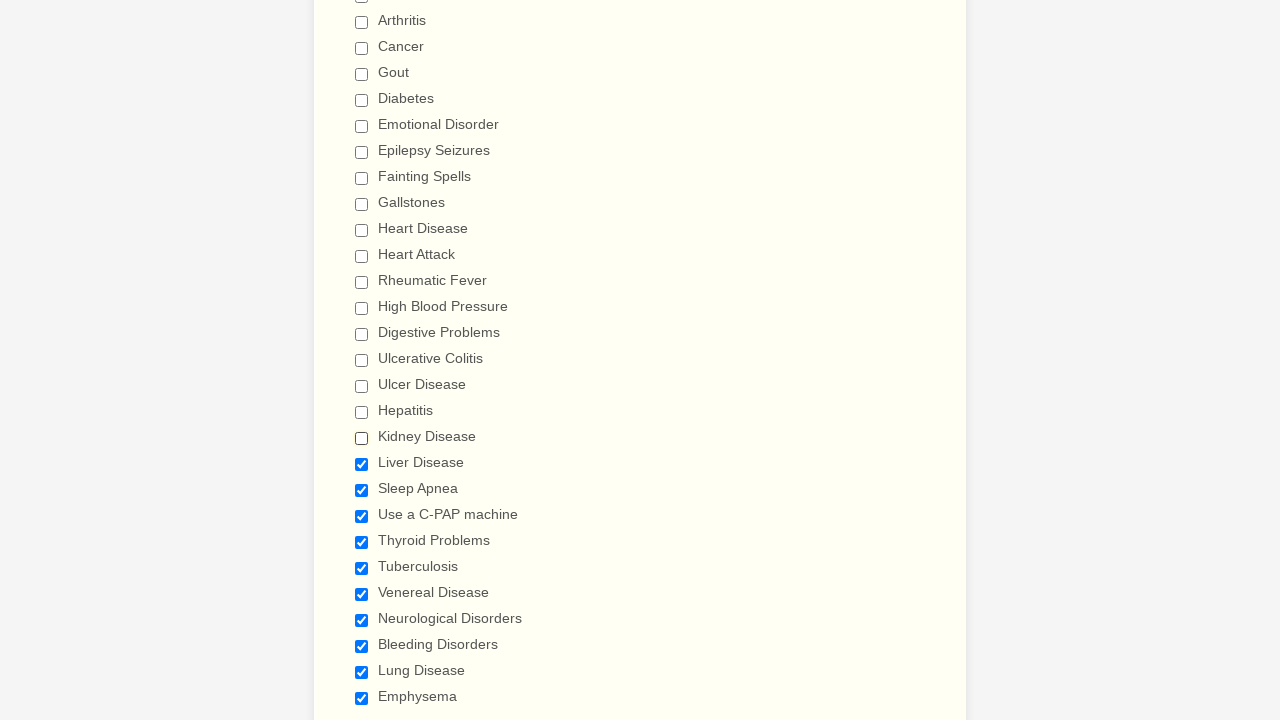

Deselected checkbox 20 of 29 at (362, 464) on input[type='checkbox'] >> nth=19
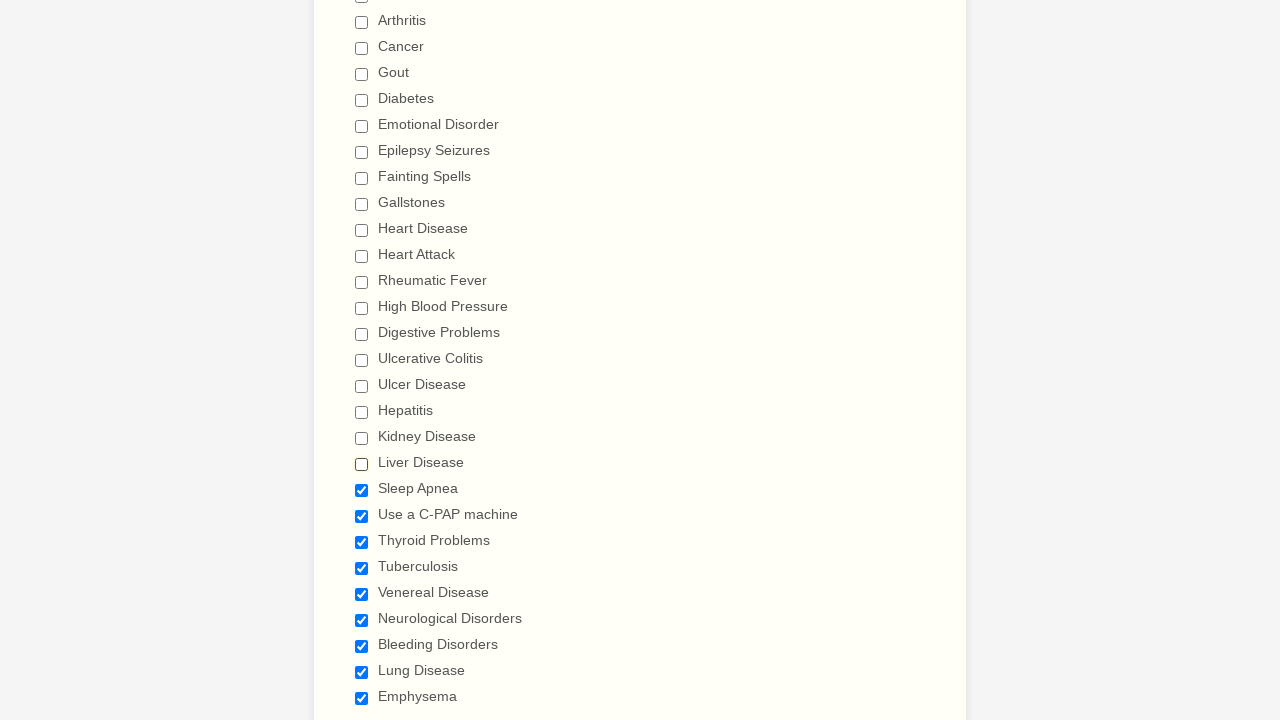

Deselected checkbox 21 of 29 at (362, 490) on input[type='checkbox'] >> nth=20
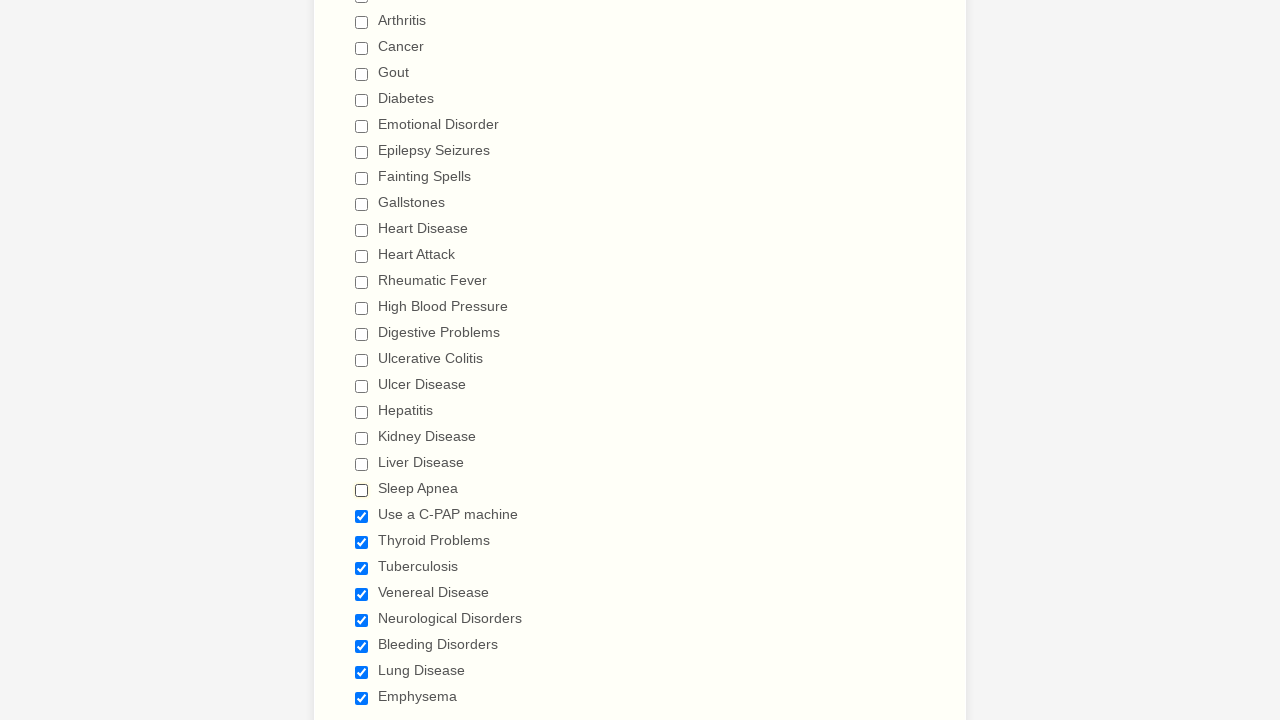

Deselected checkbox 22 of 29 at (362, 516) on input[type='checkbox'] >> nth=21
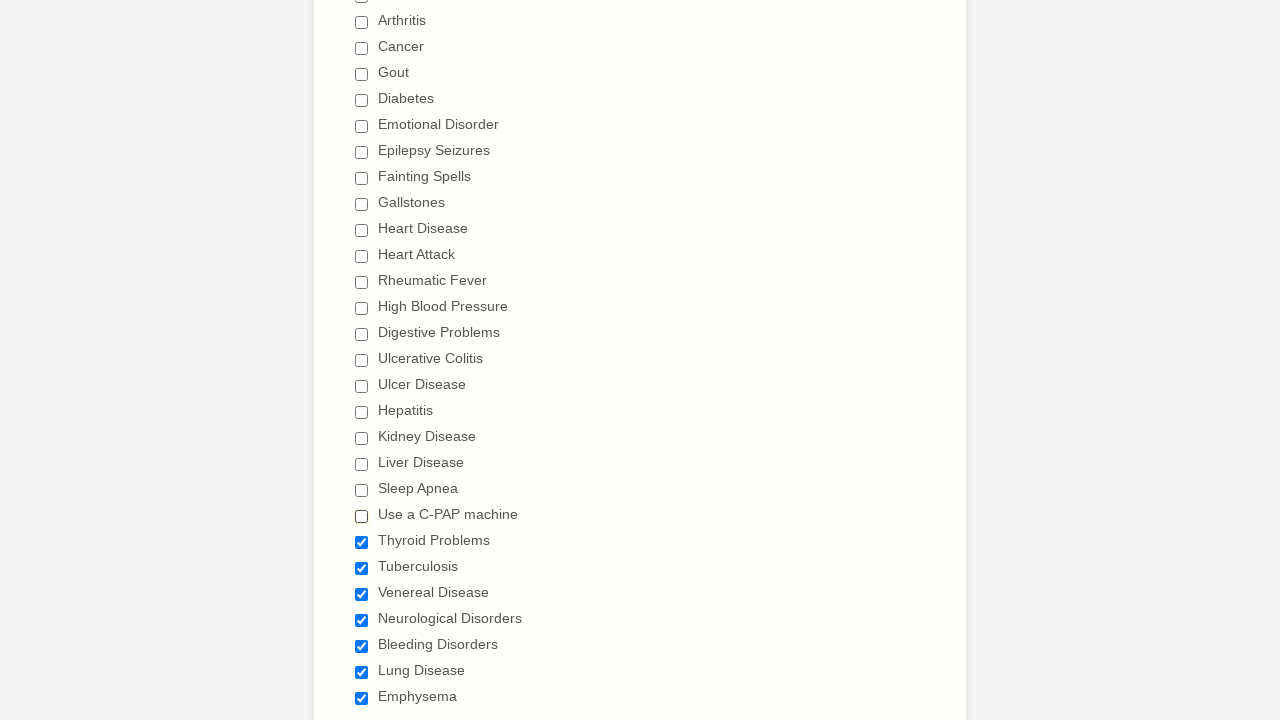

Deselected checkbox 23 of 29 at (362, 542) on input[type='checkbox'] >> nth=22
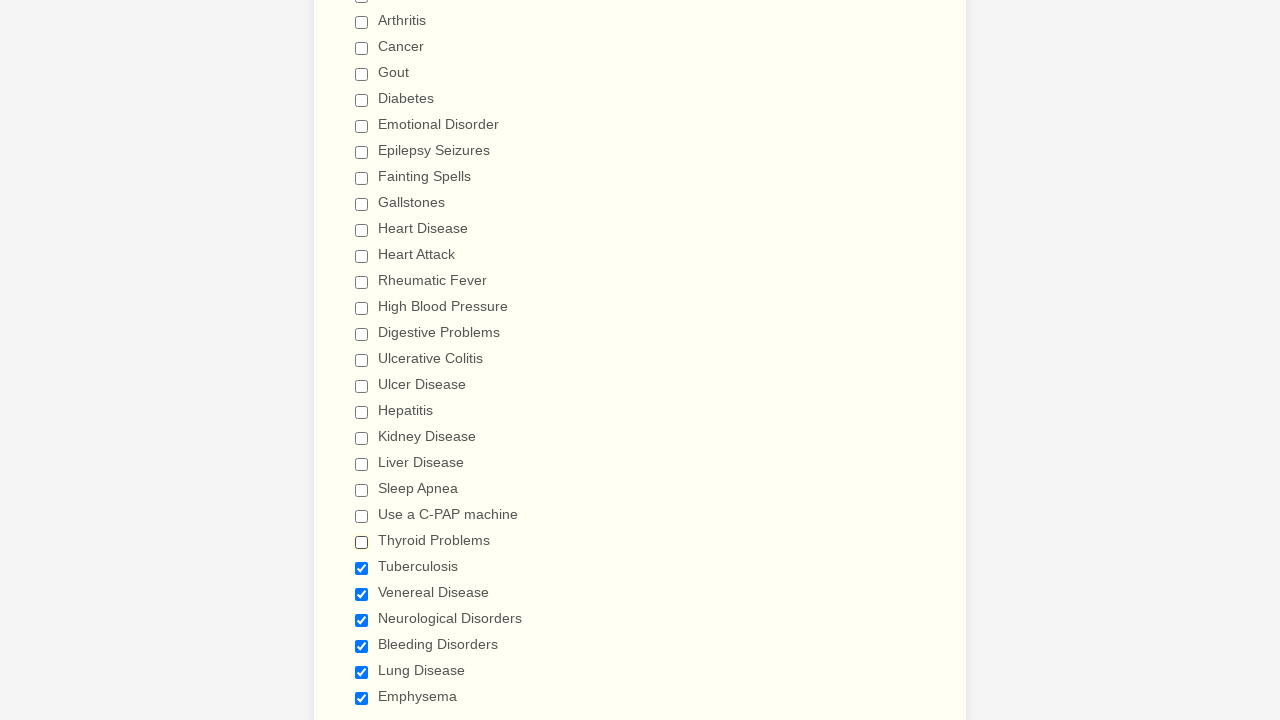

Deselected checkbox 24 of 29 at (362, 568) on input[type='checkbox'] >> nth=23
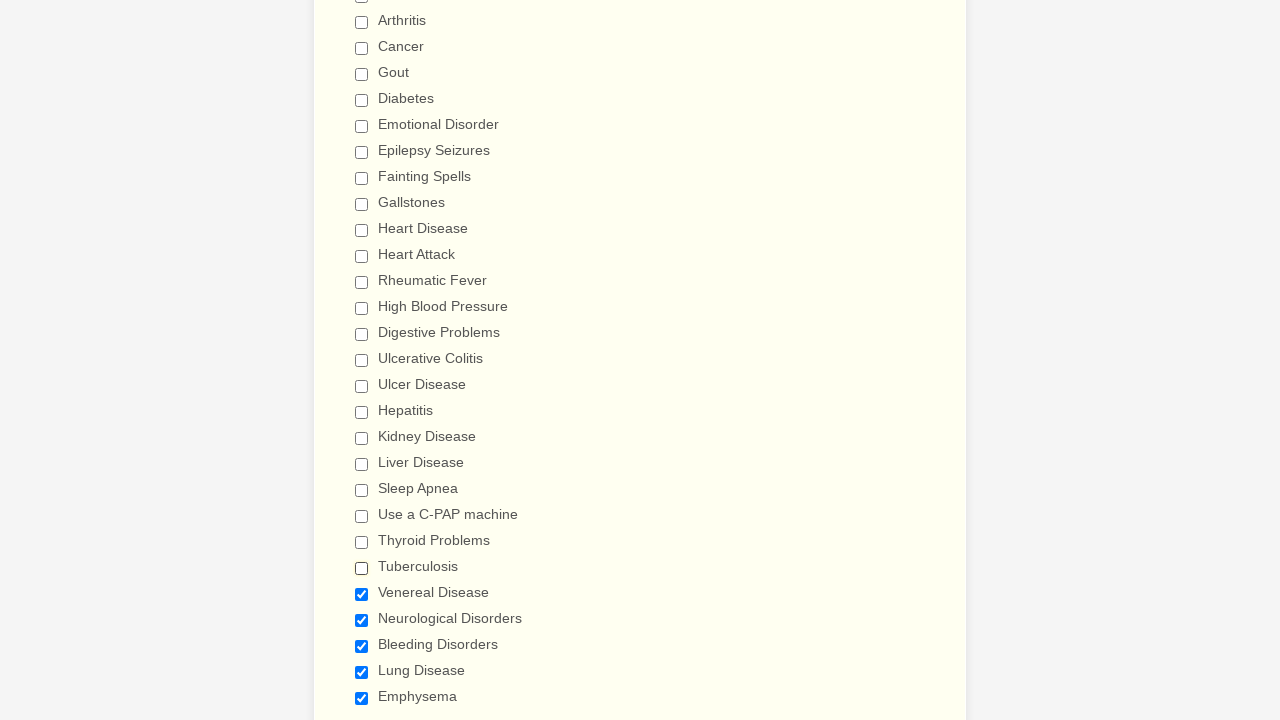

Deselected checkbox 25 of 29 at (362, 594) on input[type='checkbox'] >> nth=24
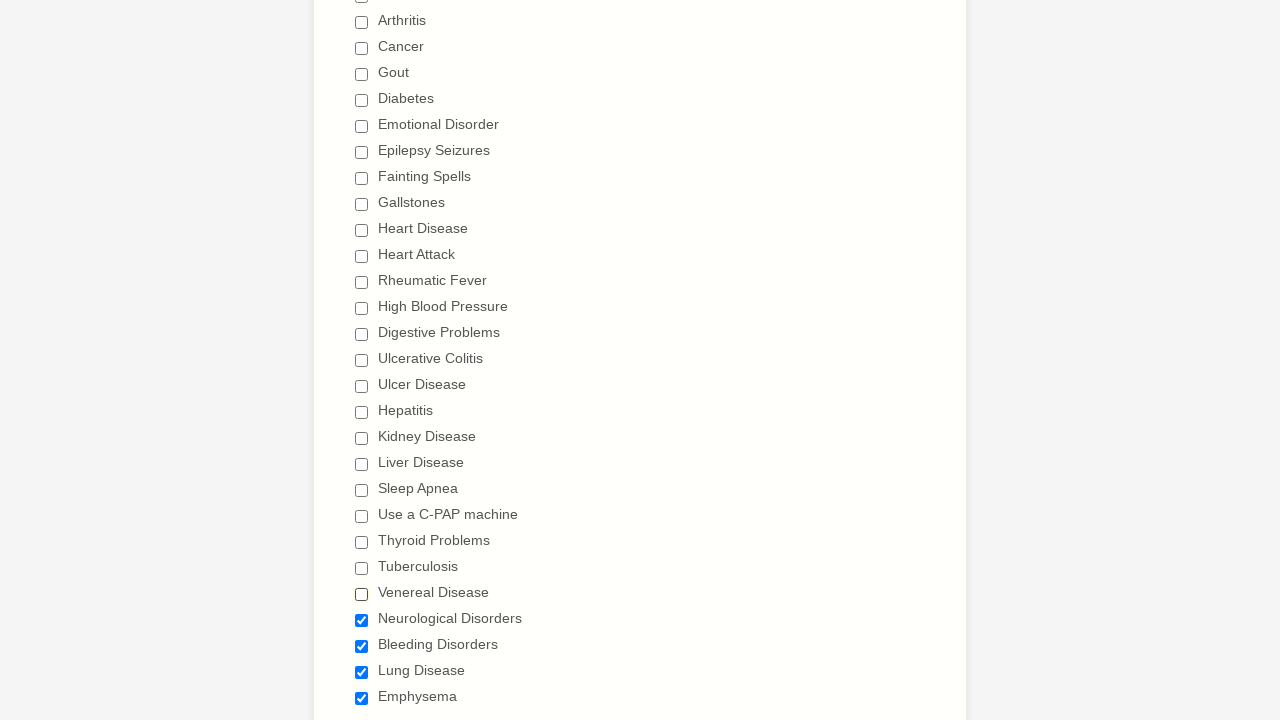

Deselected checkbox 26 of 29 at (362, 620) on input[type='checkbox'] >> nth=25
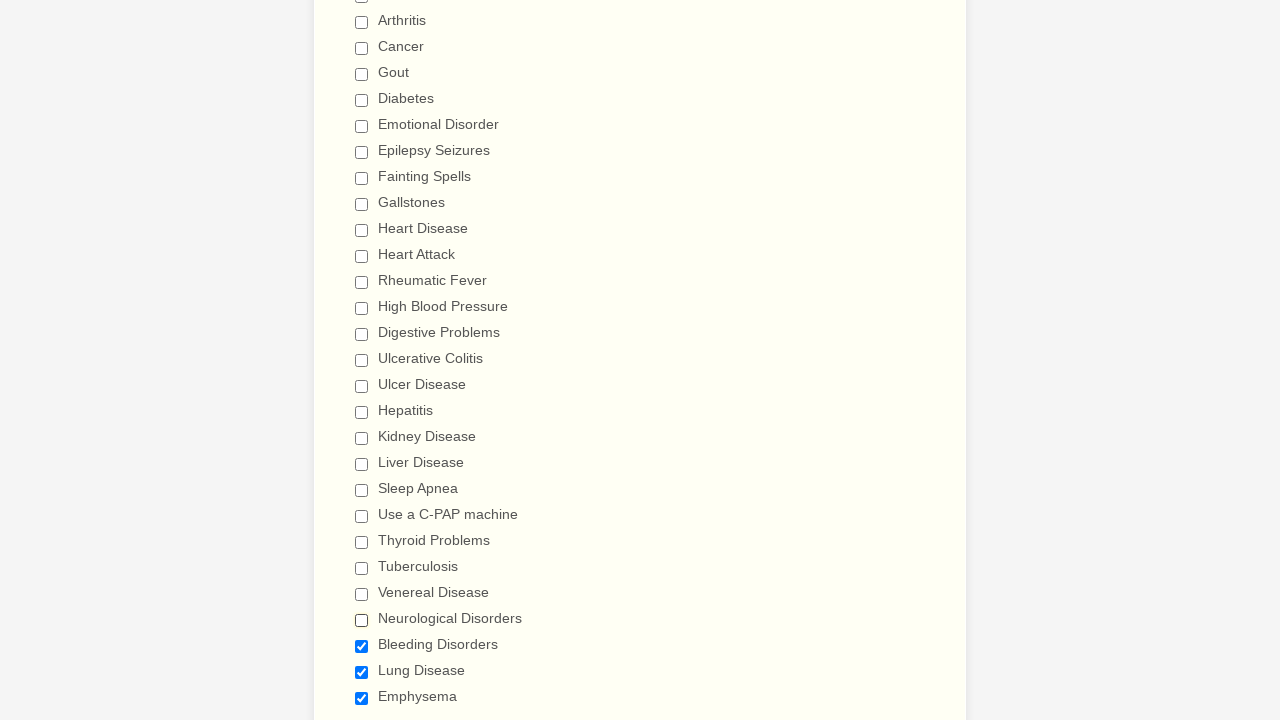

Deselected checkbox 27 of 29 at (362, 646) on input[type='checkbox'] >> nth=26
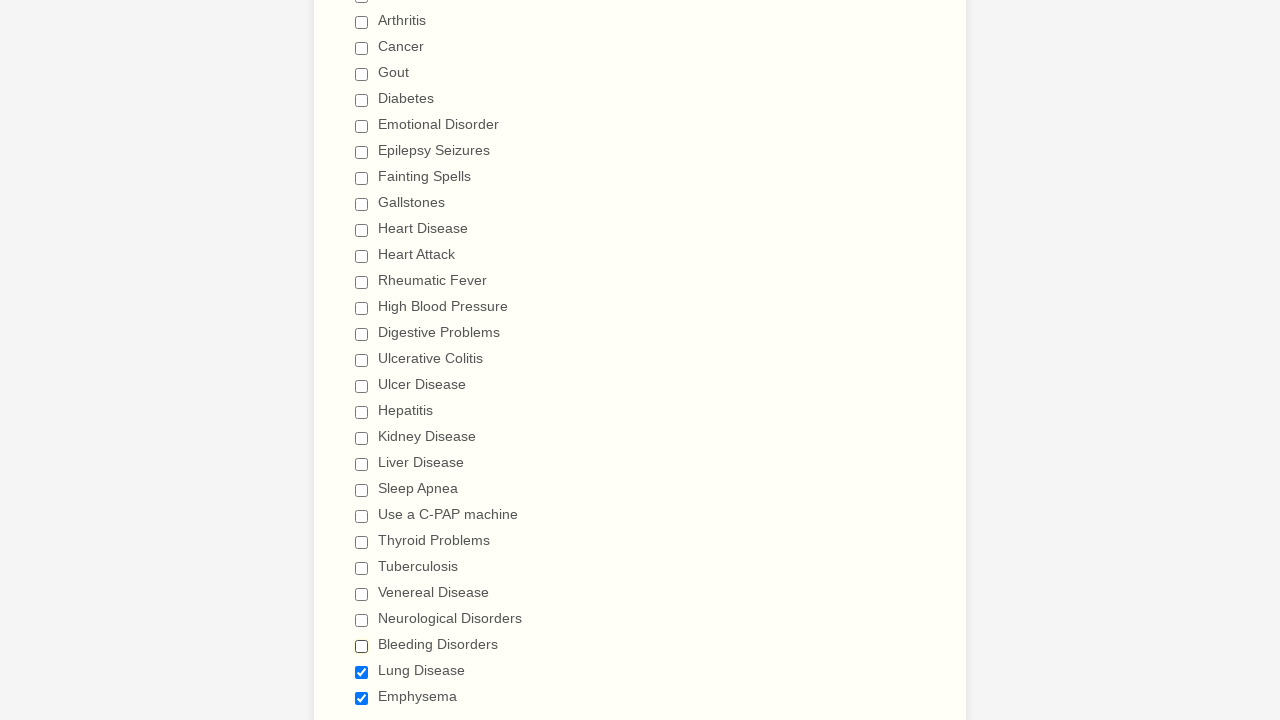

Deselected checkbox 28 of 29 at (362, 672) on input[type='checkbox'] >> nth=27
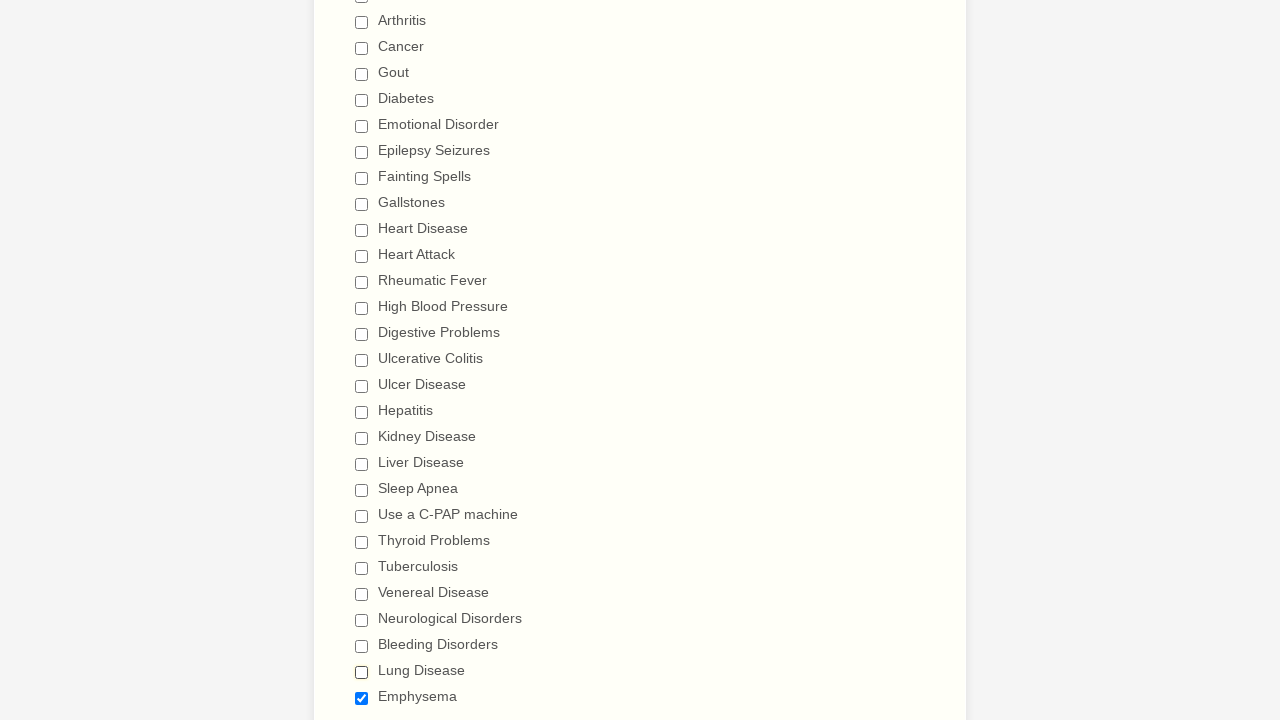

Deselected checkbox 29 of 29 at (362, 698) on input[type='checkbox'] >> nth=28
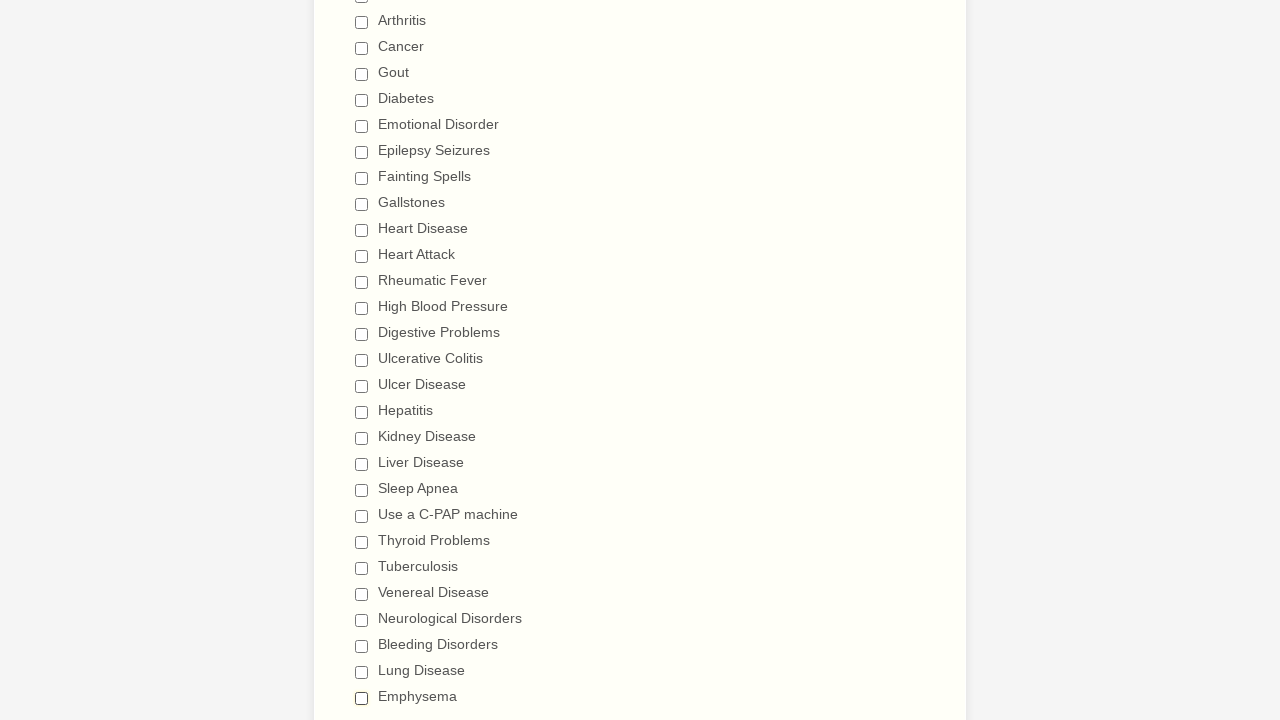

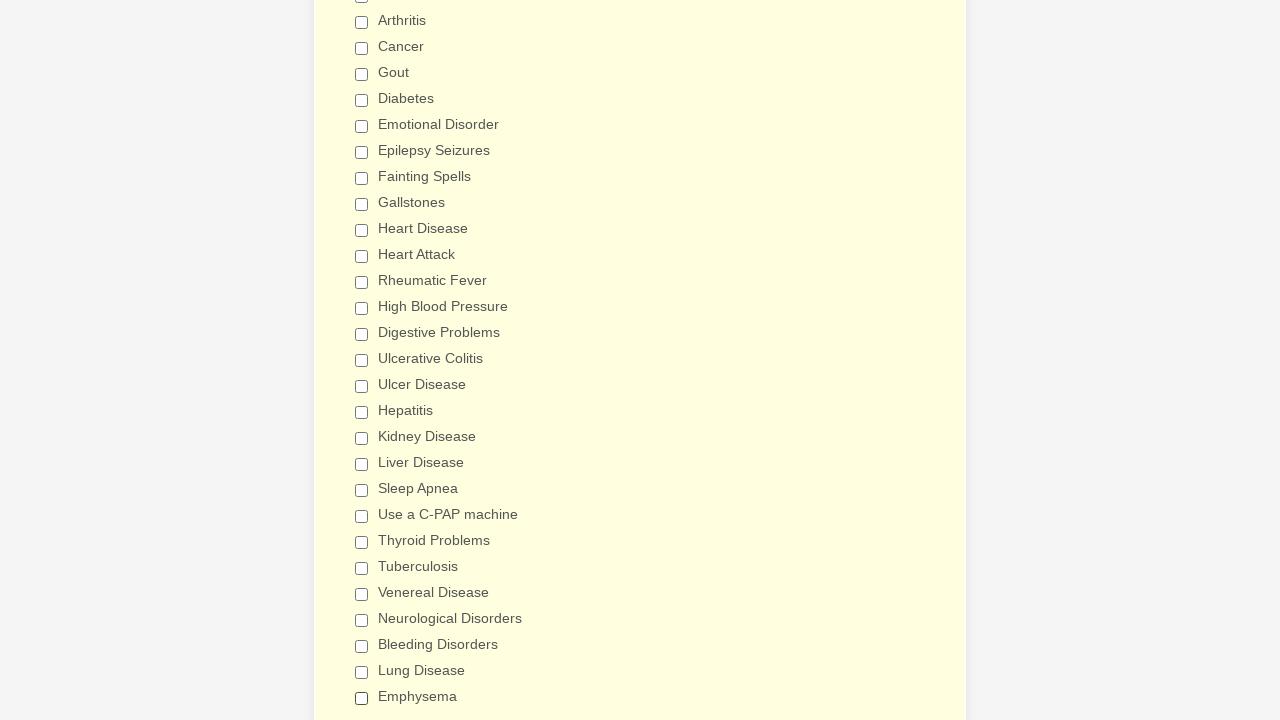